Tests the "Challenging DOM" page by clicking all 10 "edit" links in a table, verifying each click navigates to the expected URL with #edit anchor, and then navigating back.

Starting URL: https://the-internet.herokuapp.com/challenging_dom

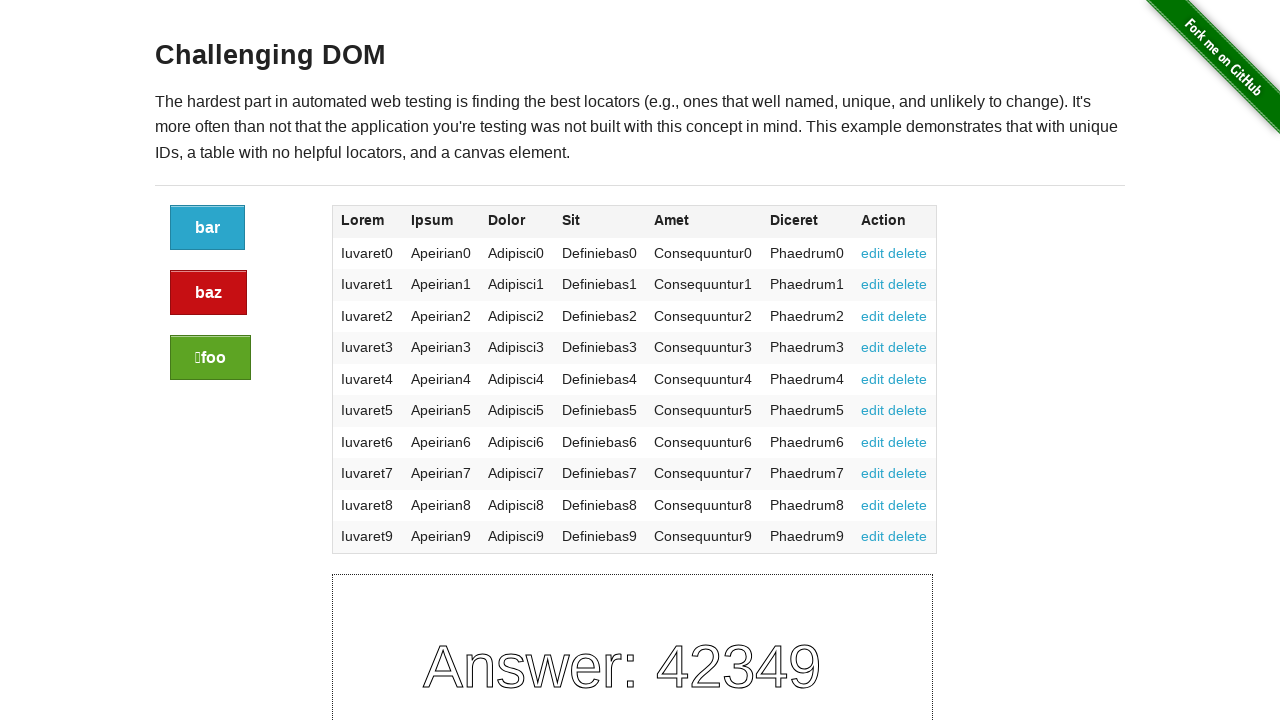

Located edit link in table row 1
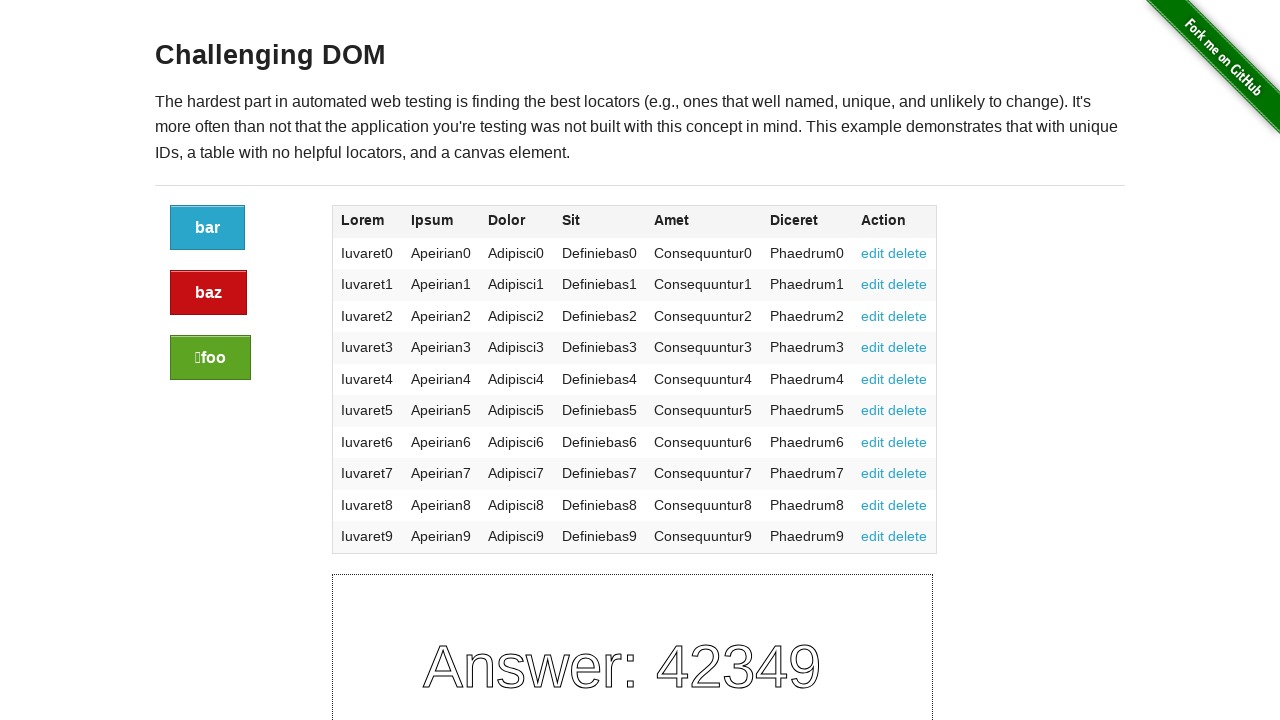

Added edit link from row 1 to list
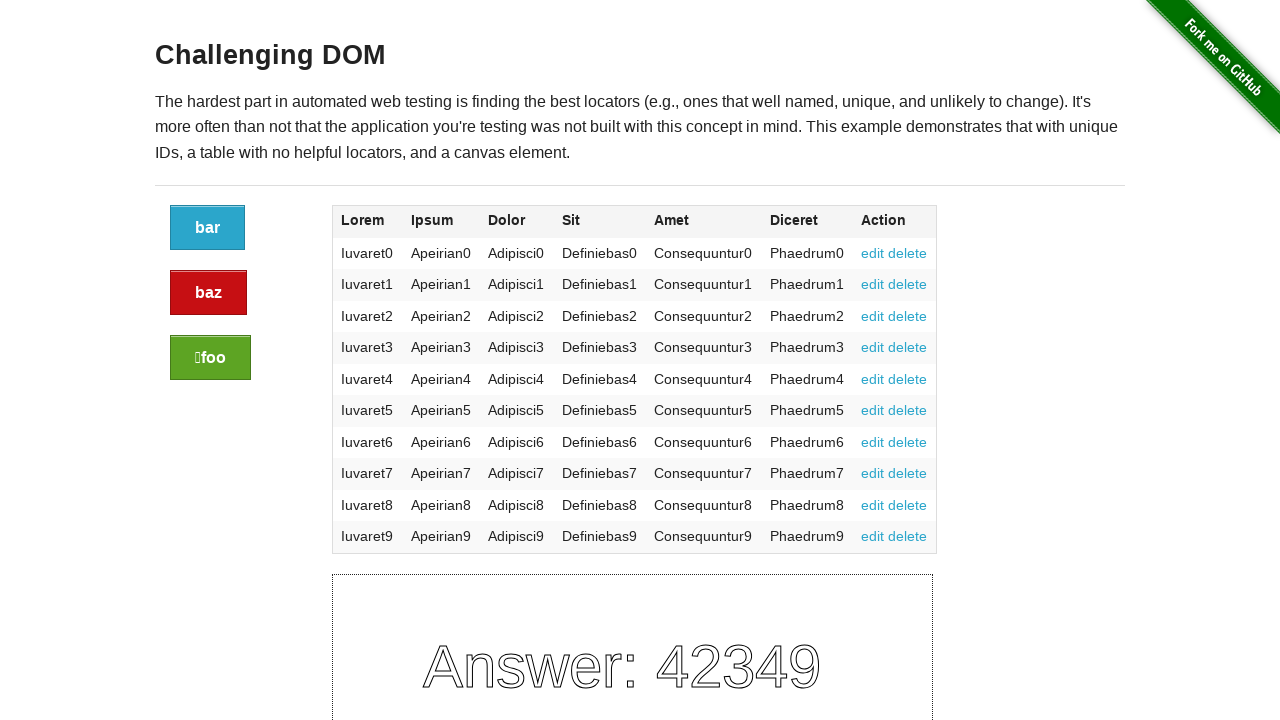

Clicked edit link in row 1 at (873, 253) on xpath=/html/body/div[2]/div/div/div/div/div[2]/table/tbody/tr[1]/td[7]/a[1]
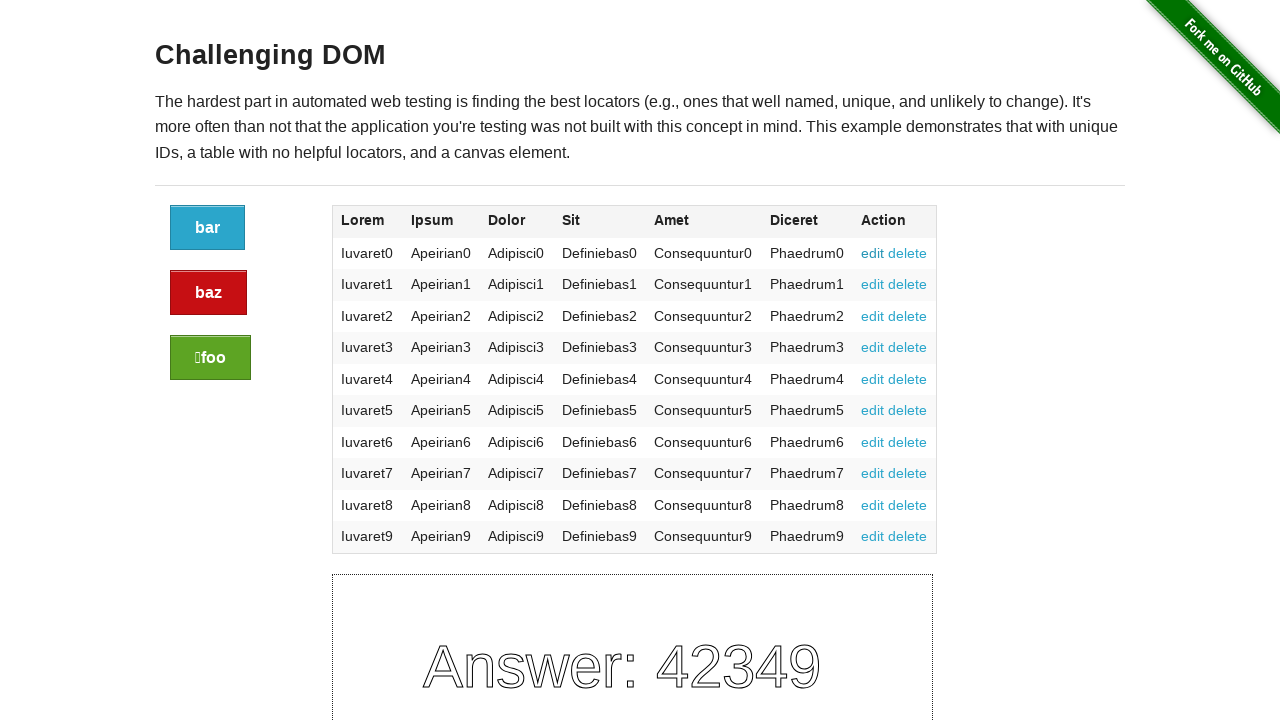

Verified navigation to https://the-internet.herokuapp.com/challenging_dom#edit
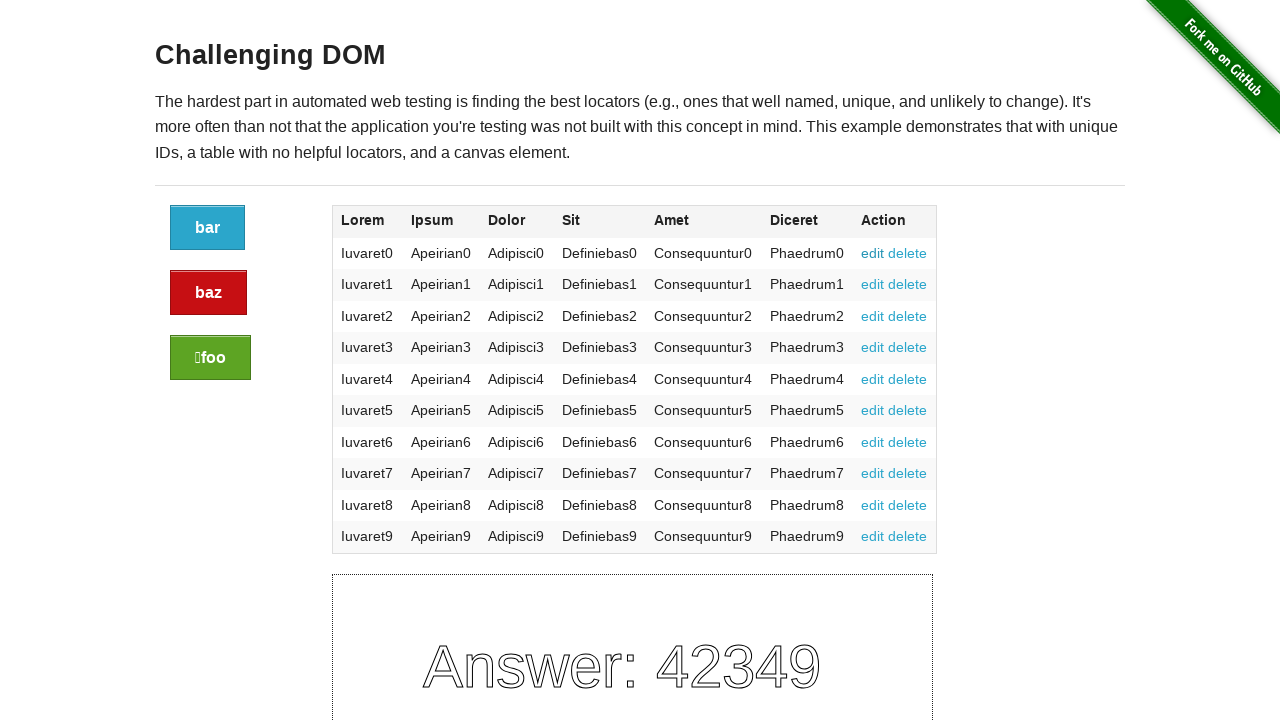

URL matches expected address with #edit anchor for row 1
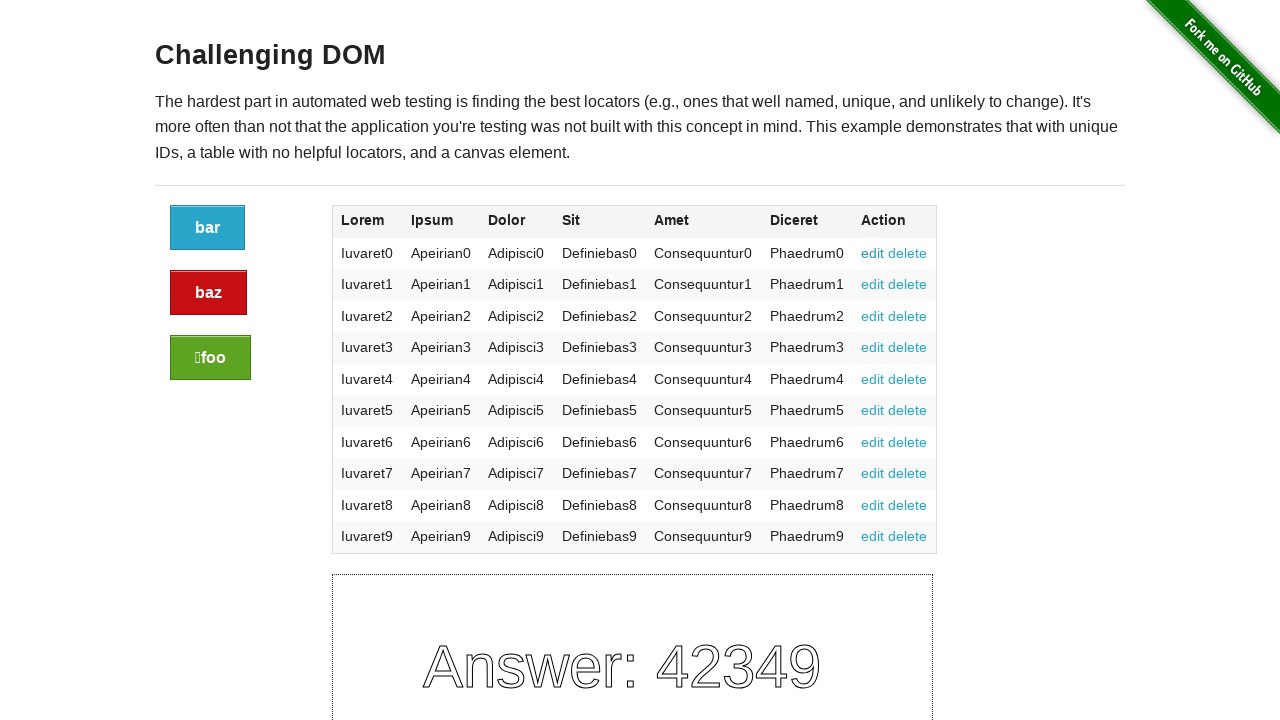

Navigated back to main page after row 1
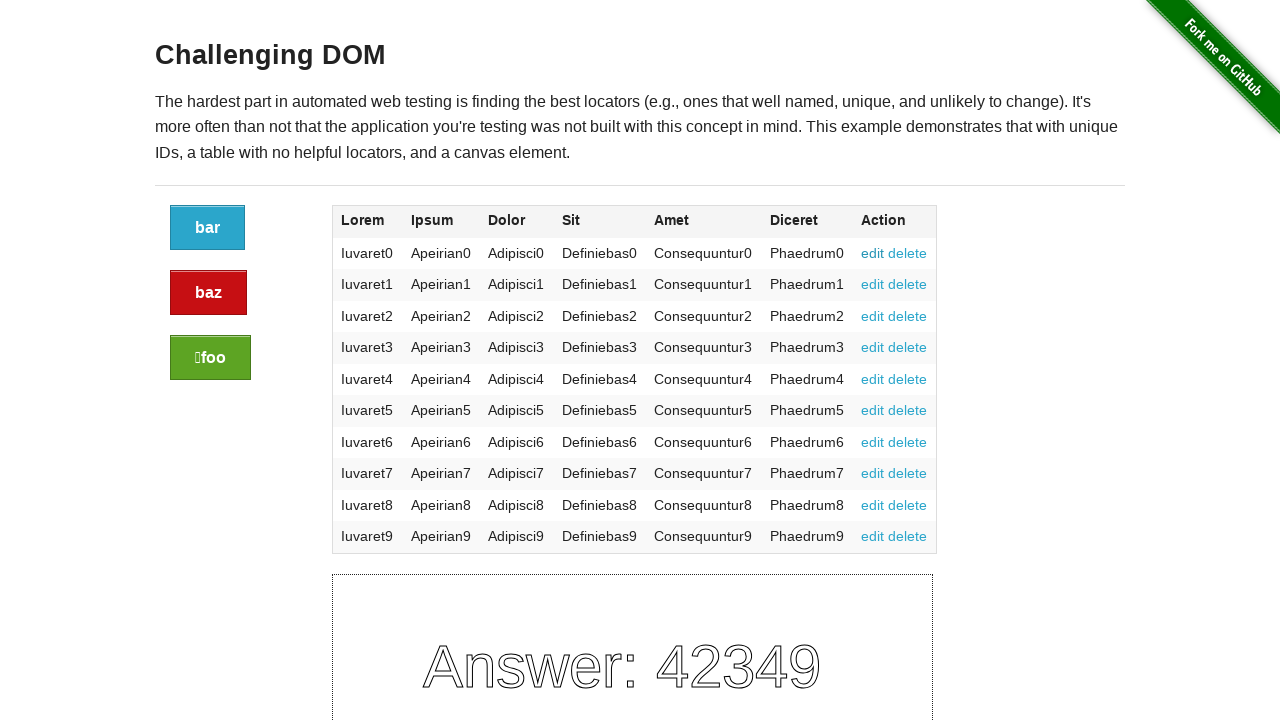

Table element visible again, ready for row 2
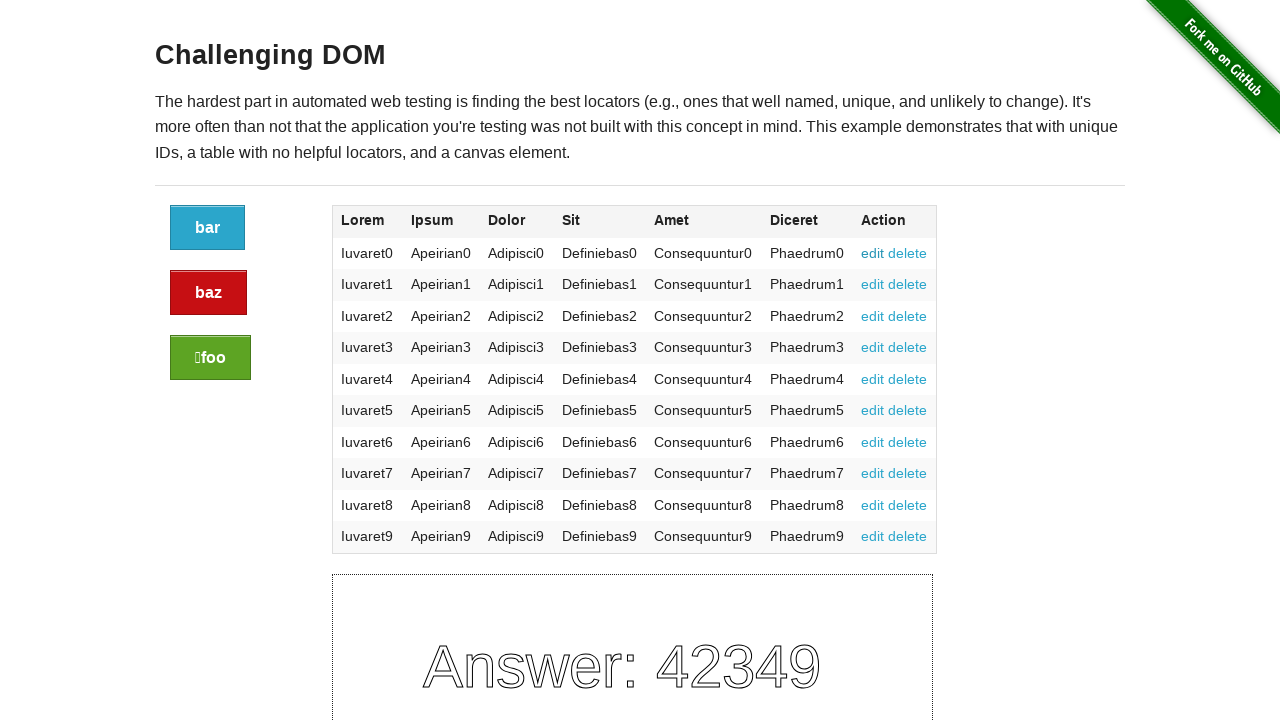

Located edit link in table row 2
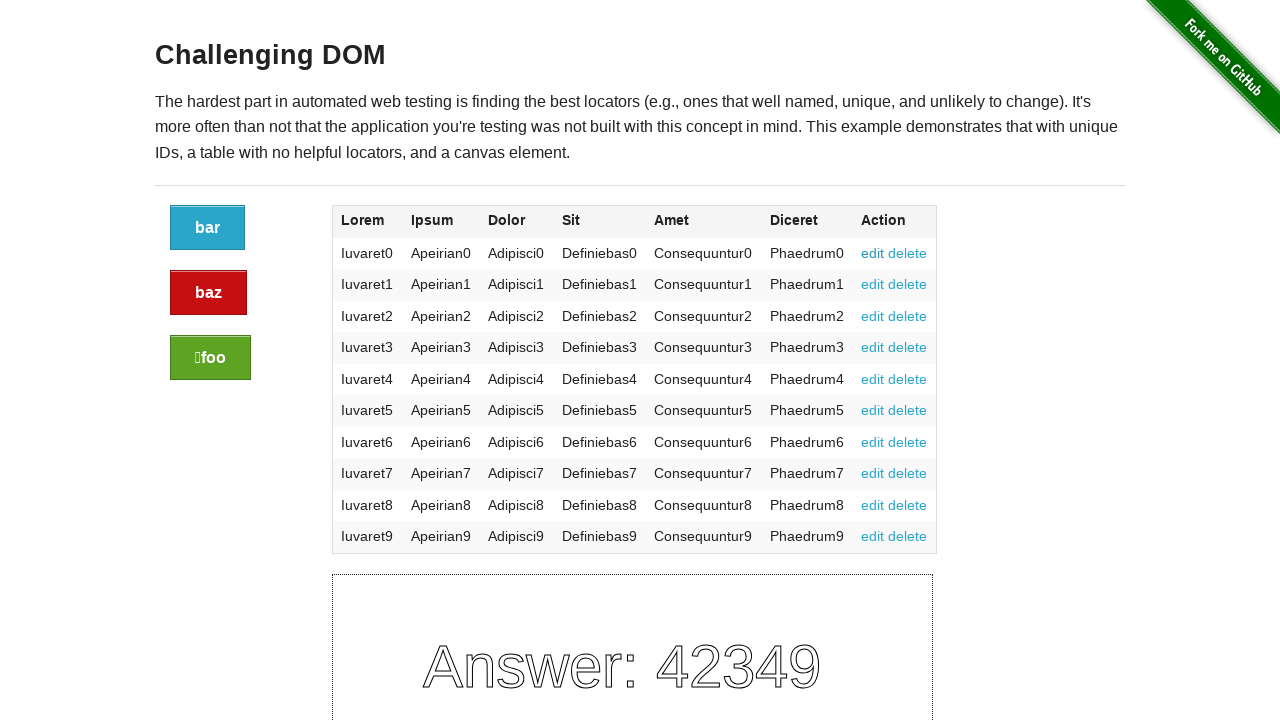

Added edit link from row 2 to list
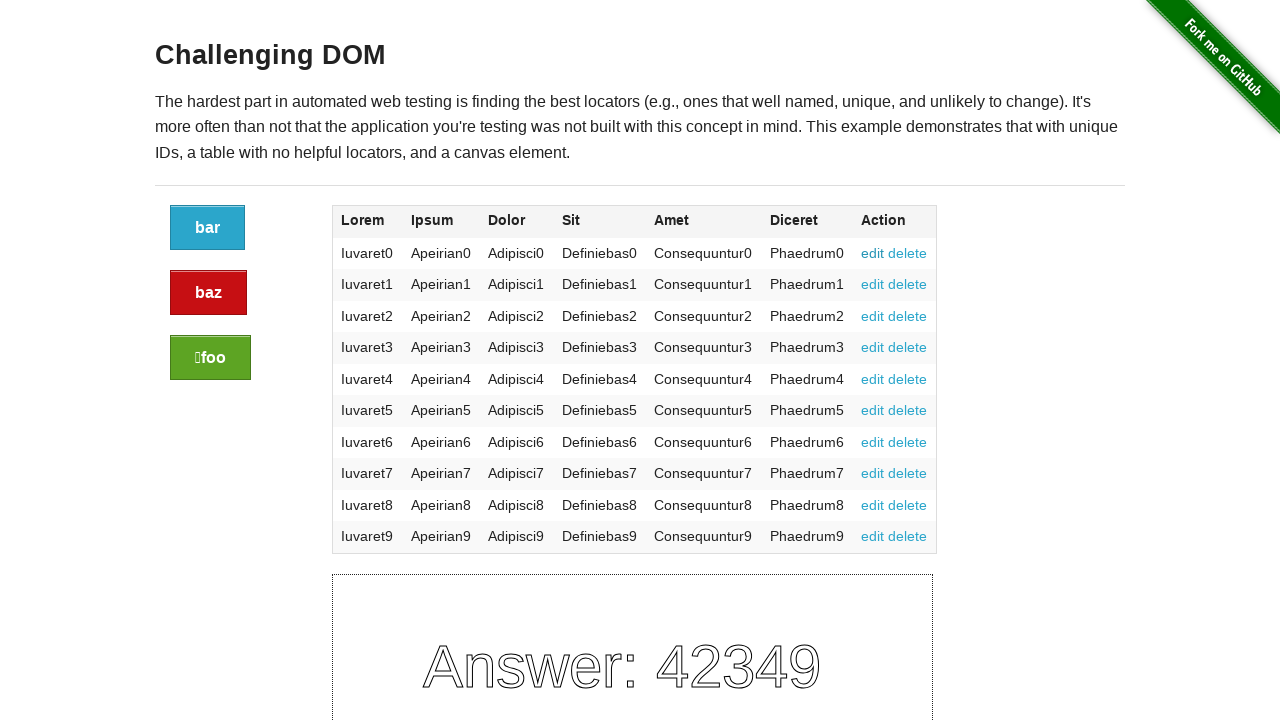

Clicked edit link in row 2 at (873, 284) on xpath=/html/body/div[2]/div/div/div/div/div[2]/table/tbody/tr[2]/td[7]/a[1]
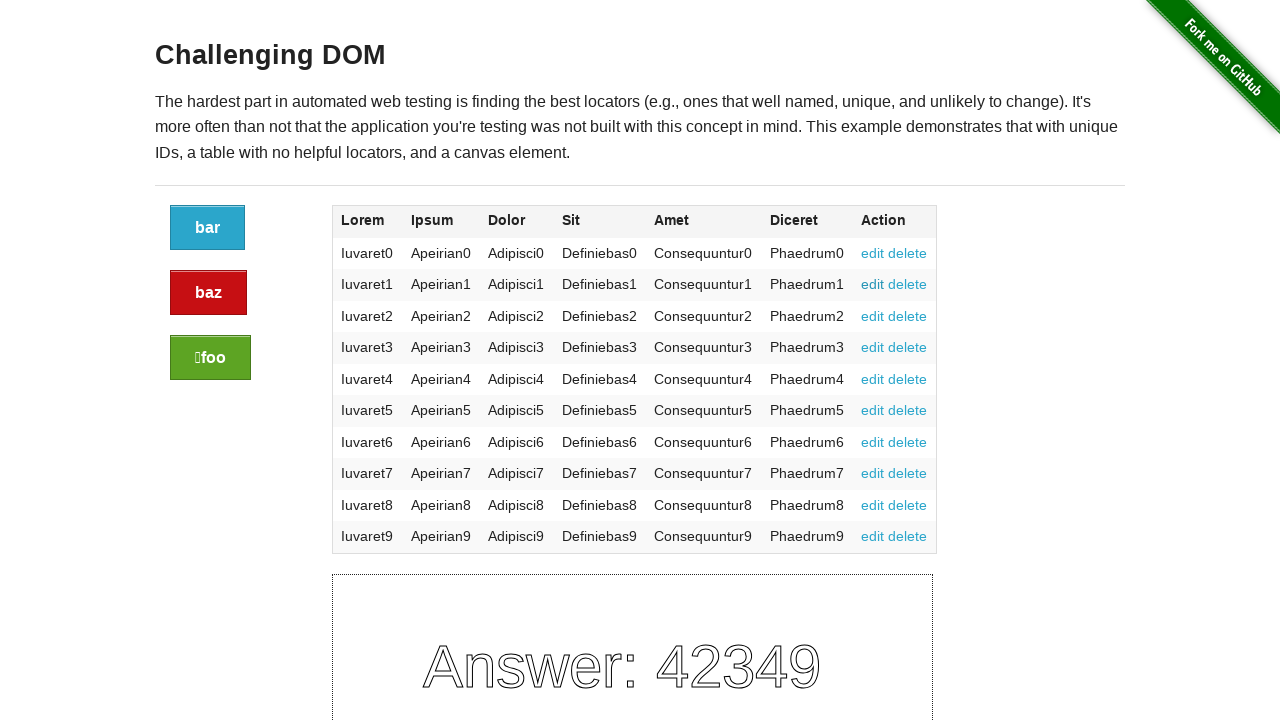

Verified navigation to https://the-internet.herokuapp.com/challenging_dom#edit
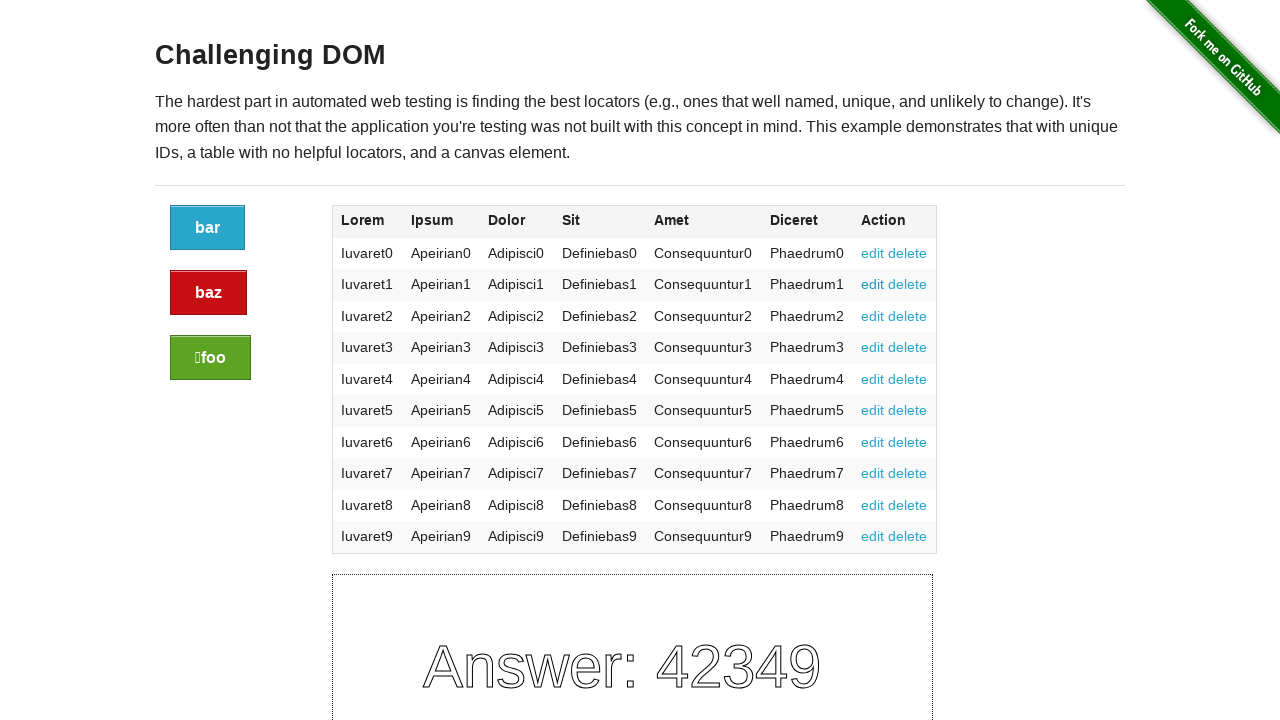

URL matches expected address with #edit anchor for row 2
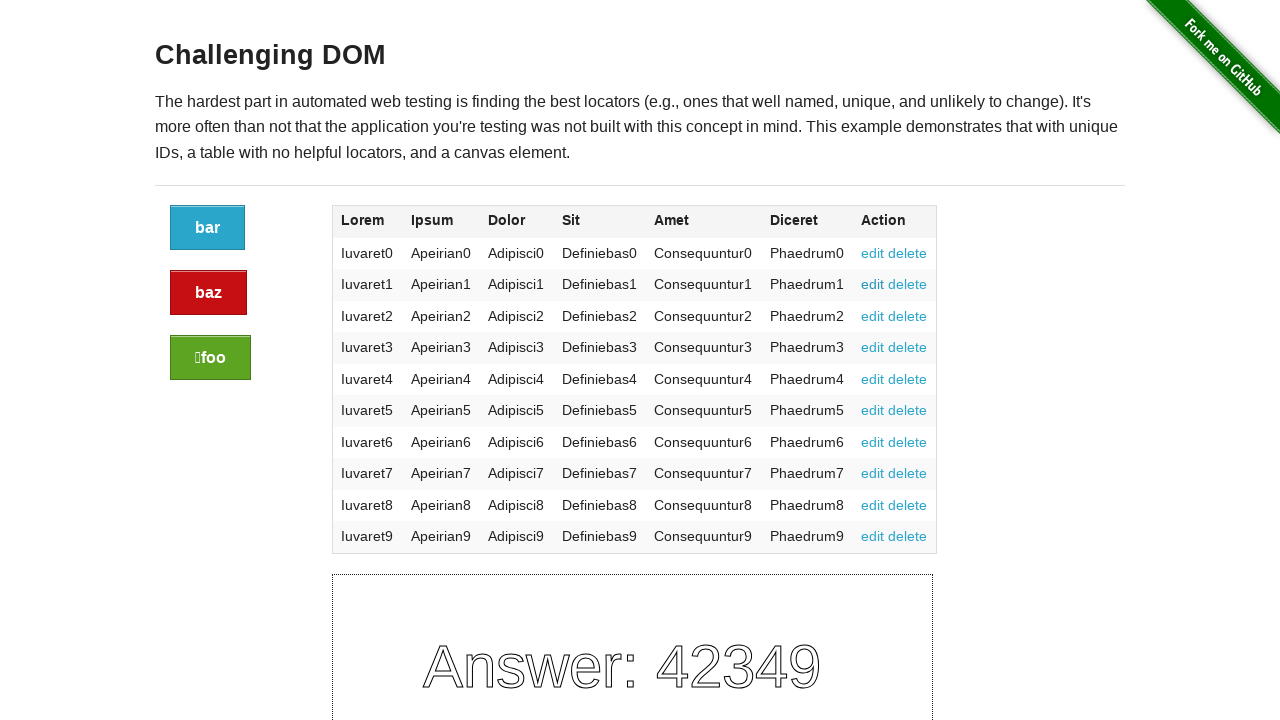

Navigated back to main page after row 2
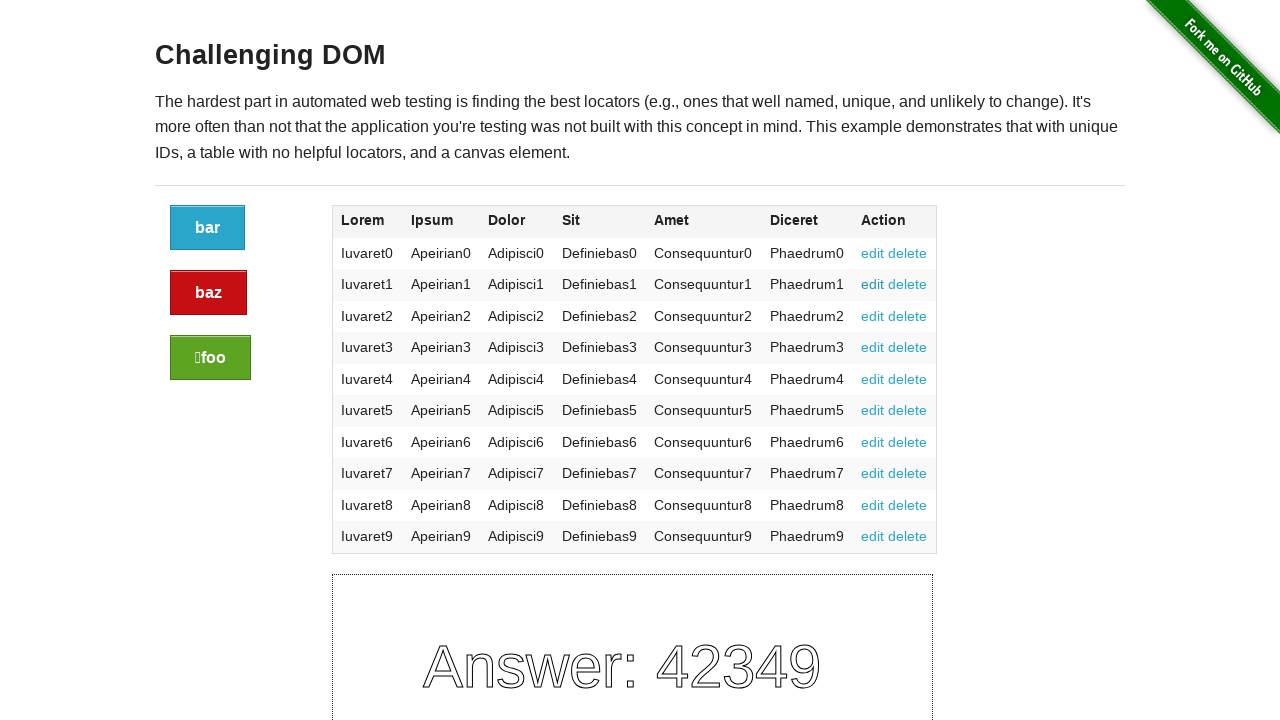

Table element visible again, ready for row 3
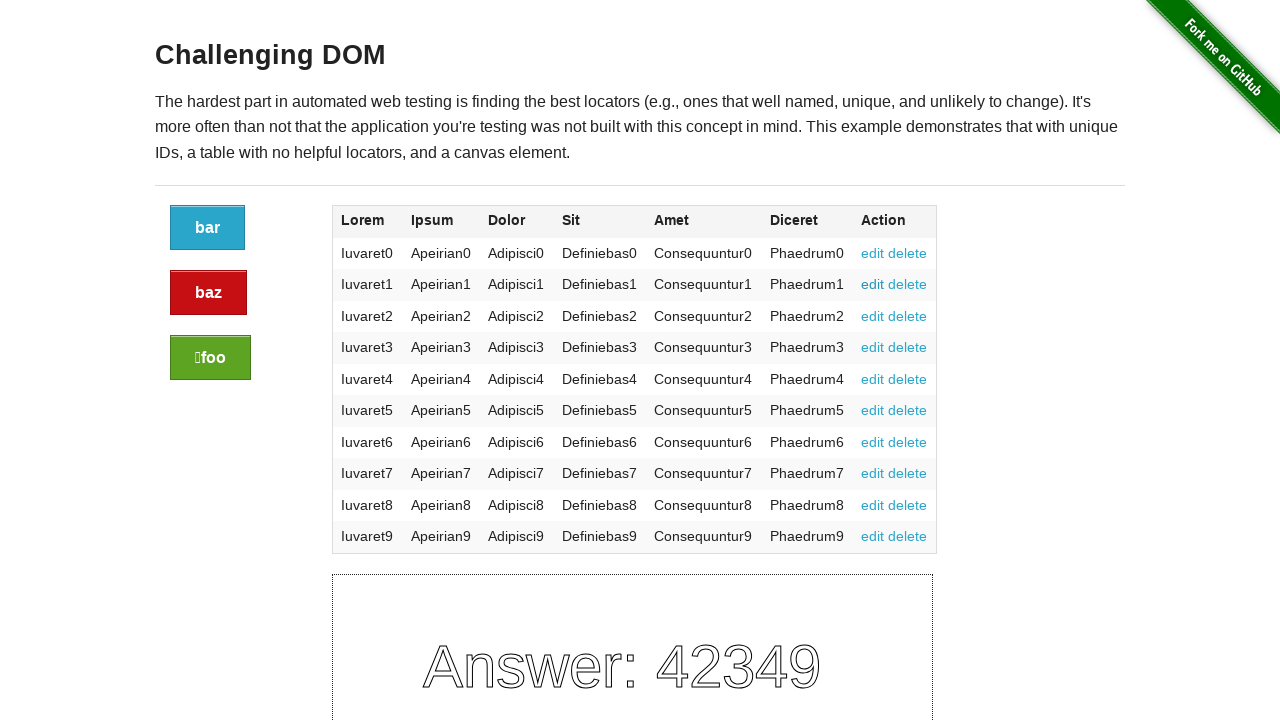

Located edit link in table row 3
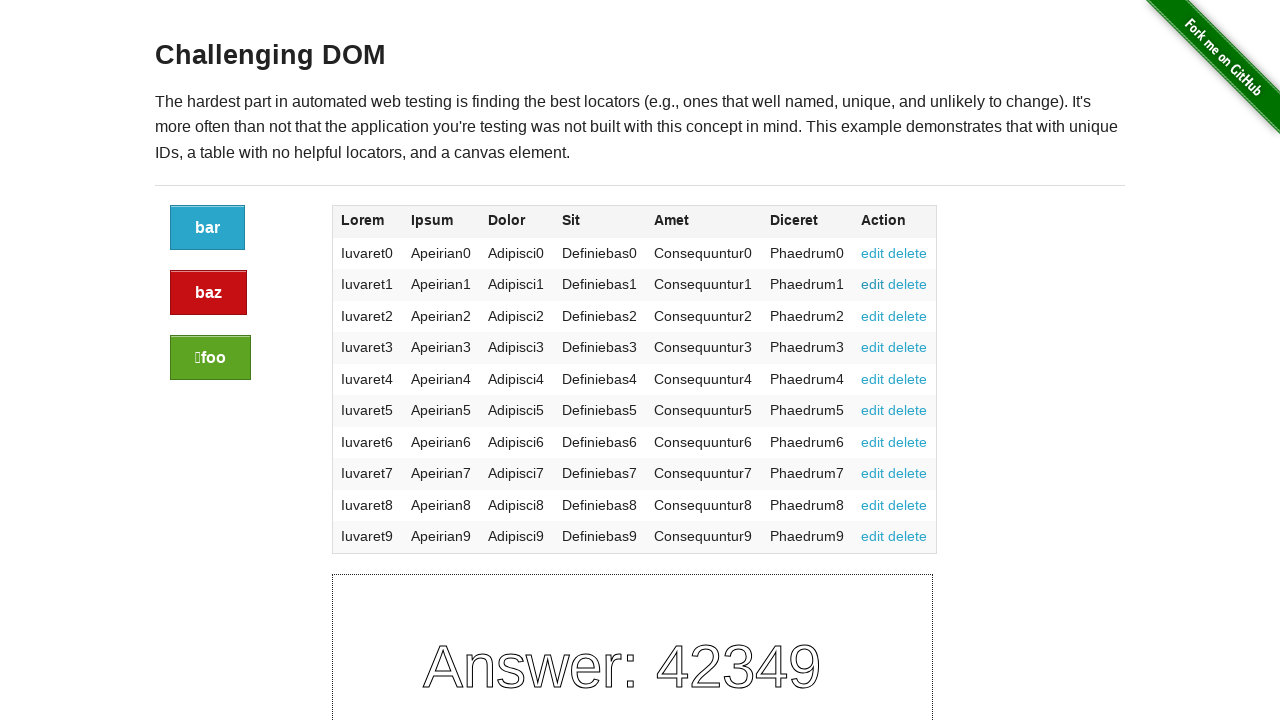

Added edit link from row 3 to list
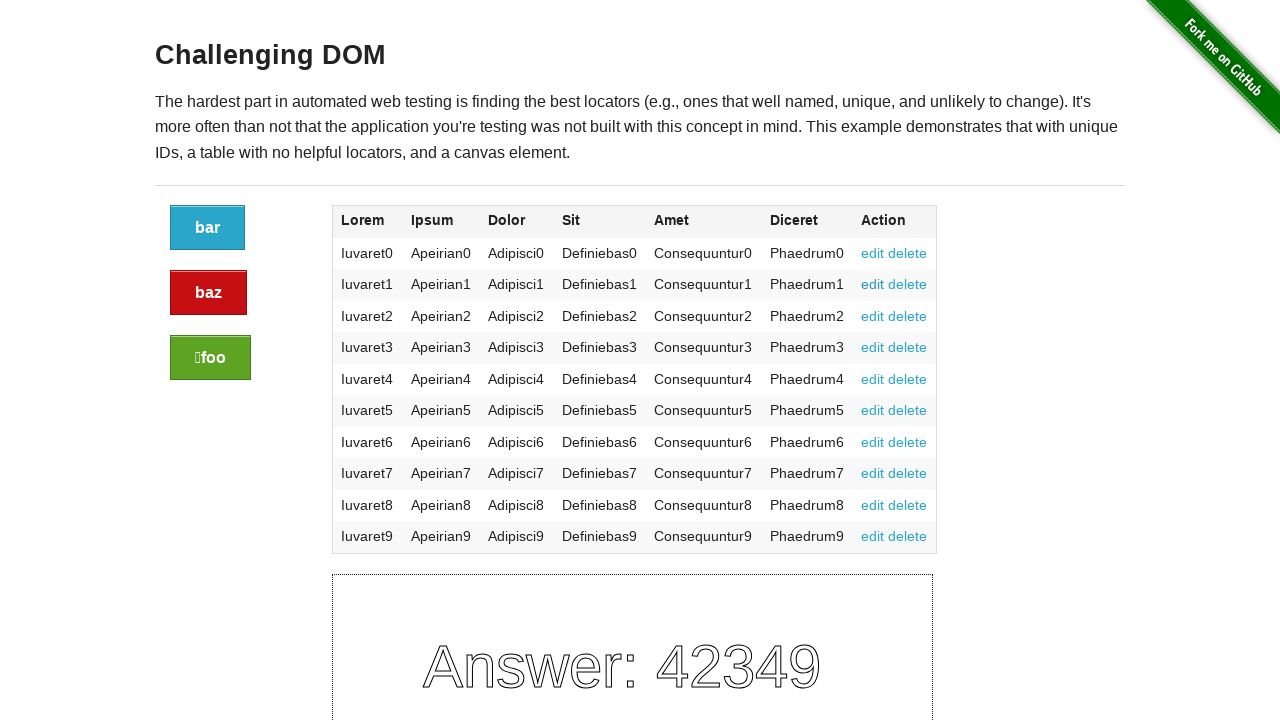

Clicked edit link in row 3 at (873, 316) on xpath=/html/body/div[2]/div/div/div/div/div[2]/table/tbody/tr[3]/td[7]/a[1]
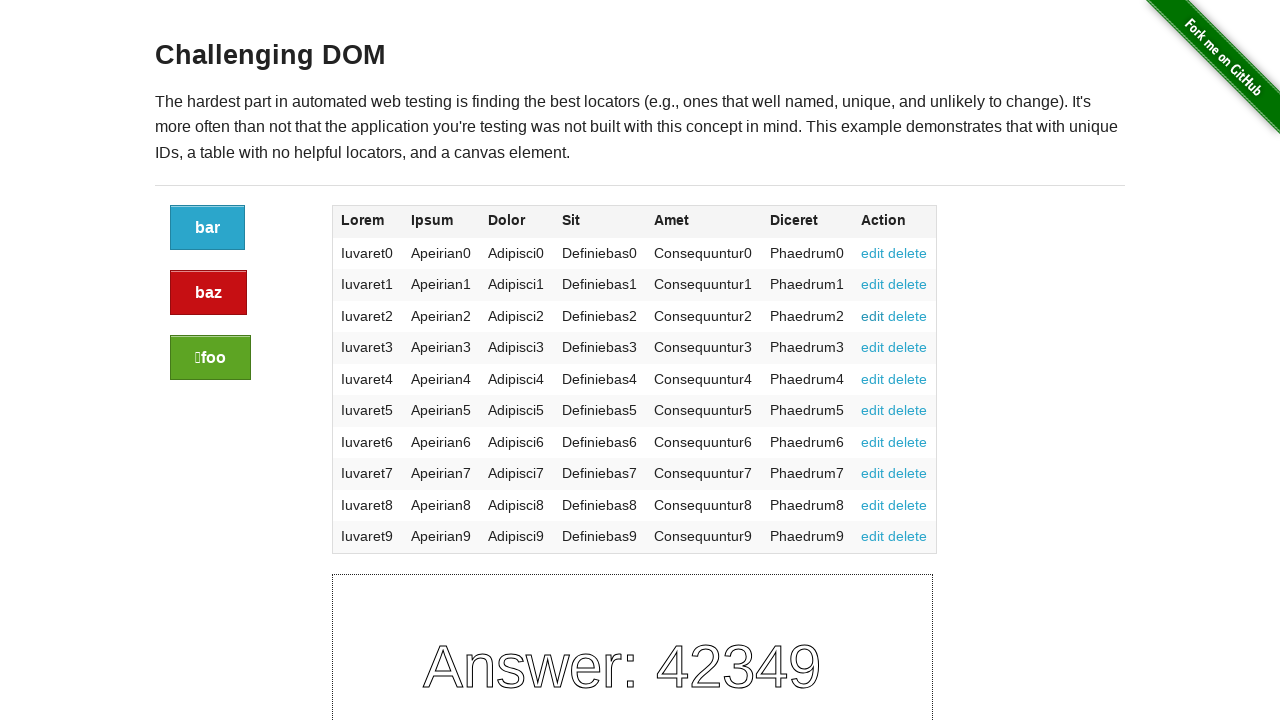

Verified navigation to https://the-internet.herokuapp.com/challenging_dom#edit
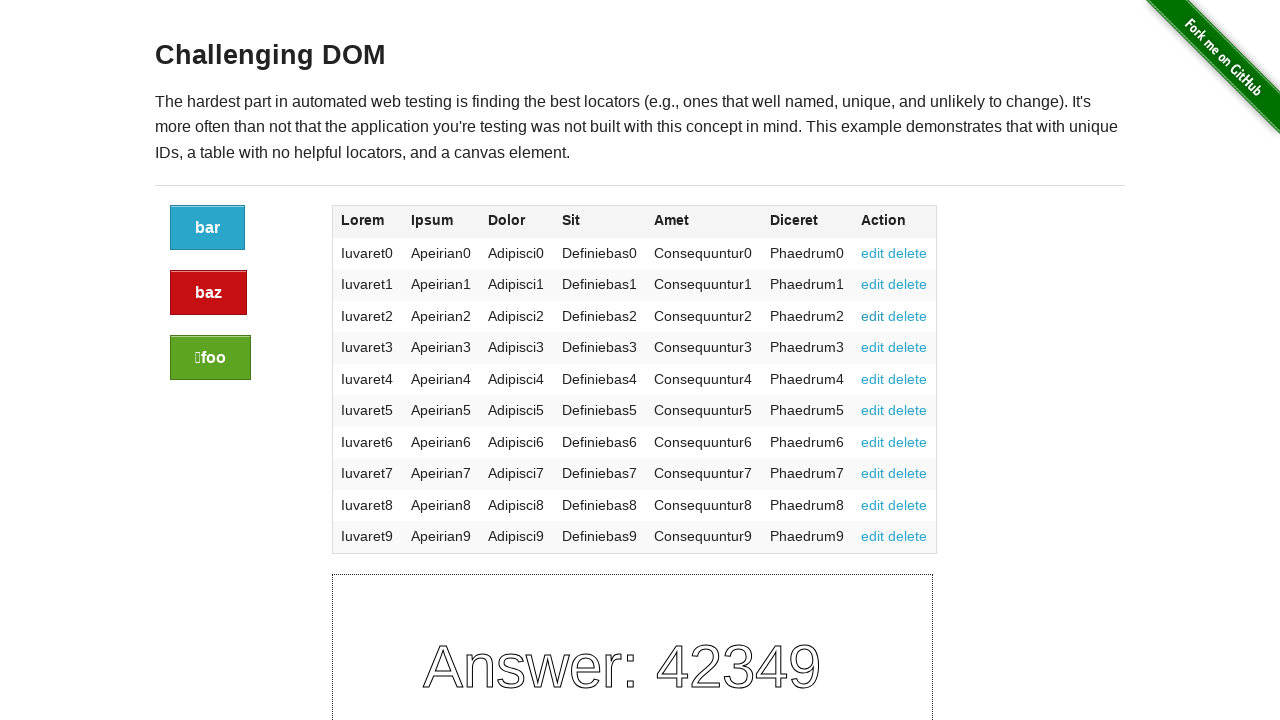

URL matches expected address with #edit anchor for row 3
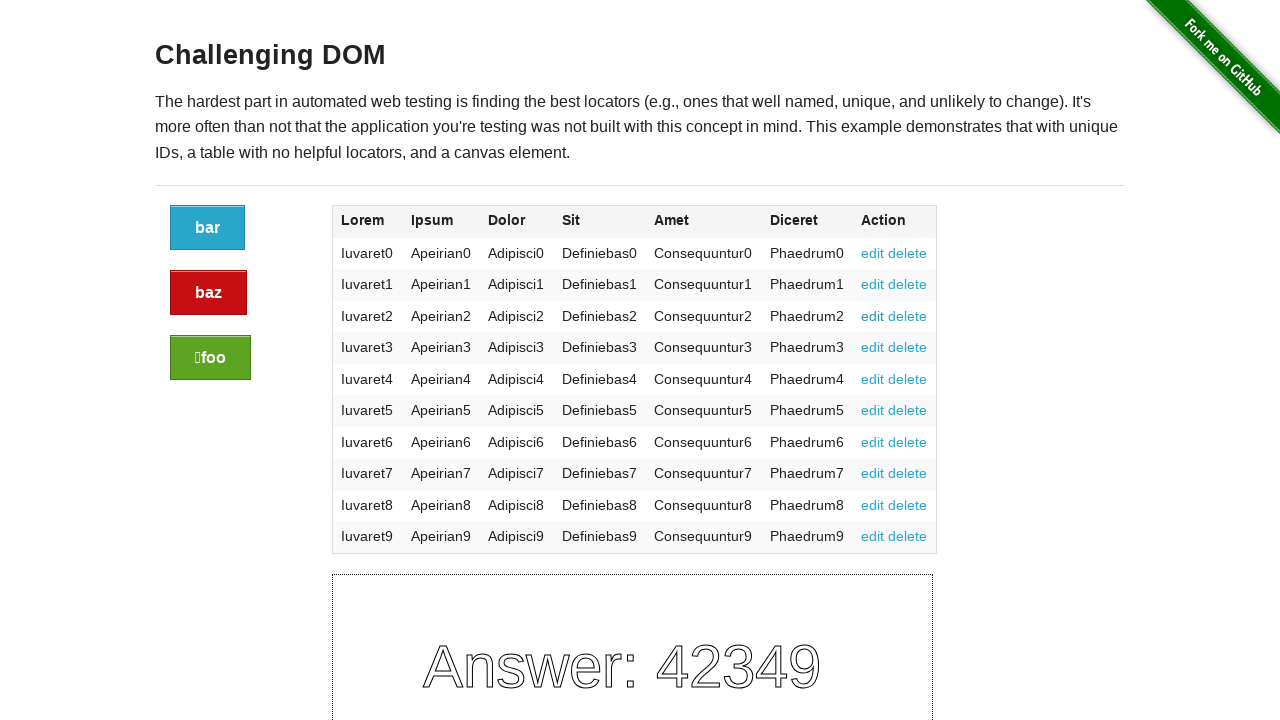

Navigated back to main page after row 3
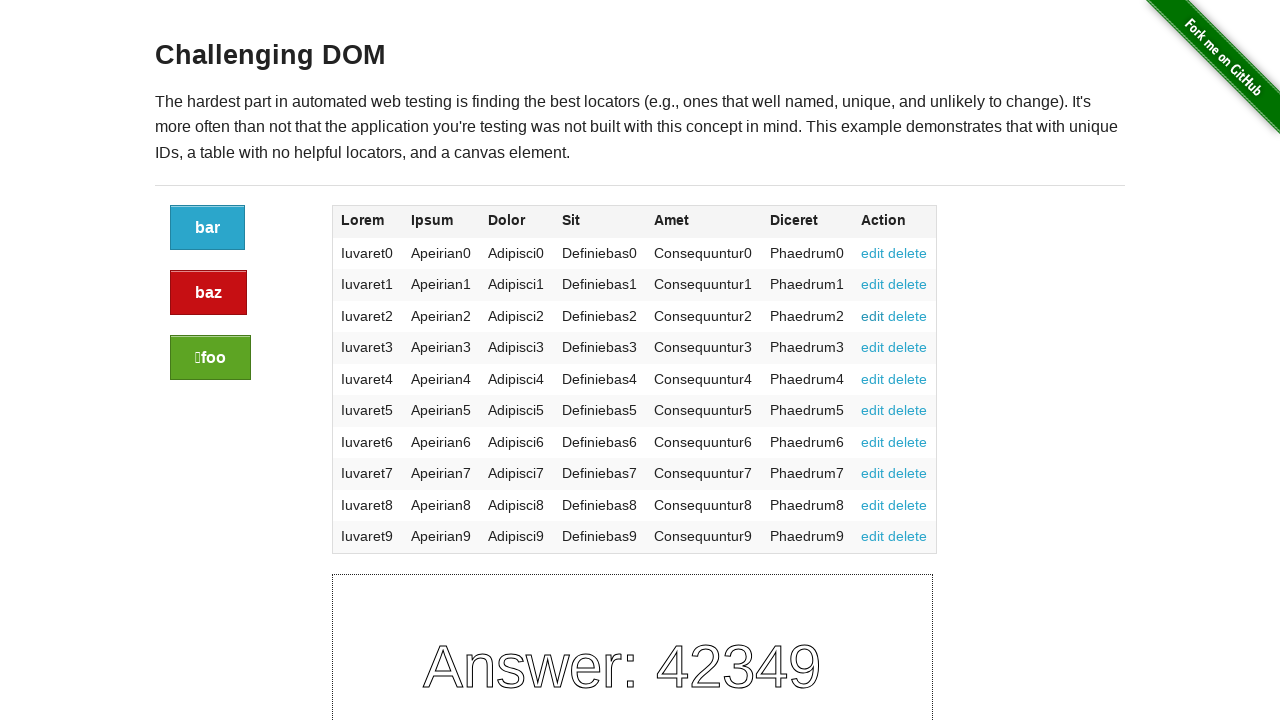

Table element visible again, ready for row 4
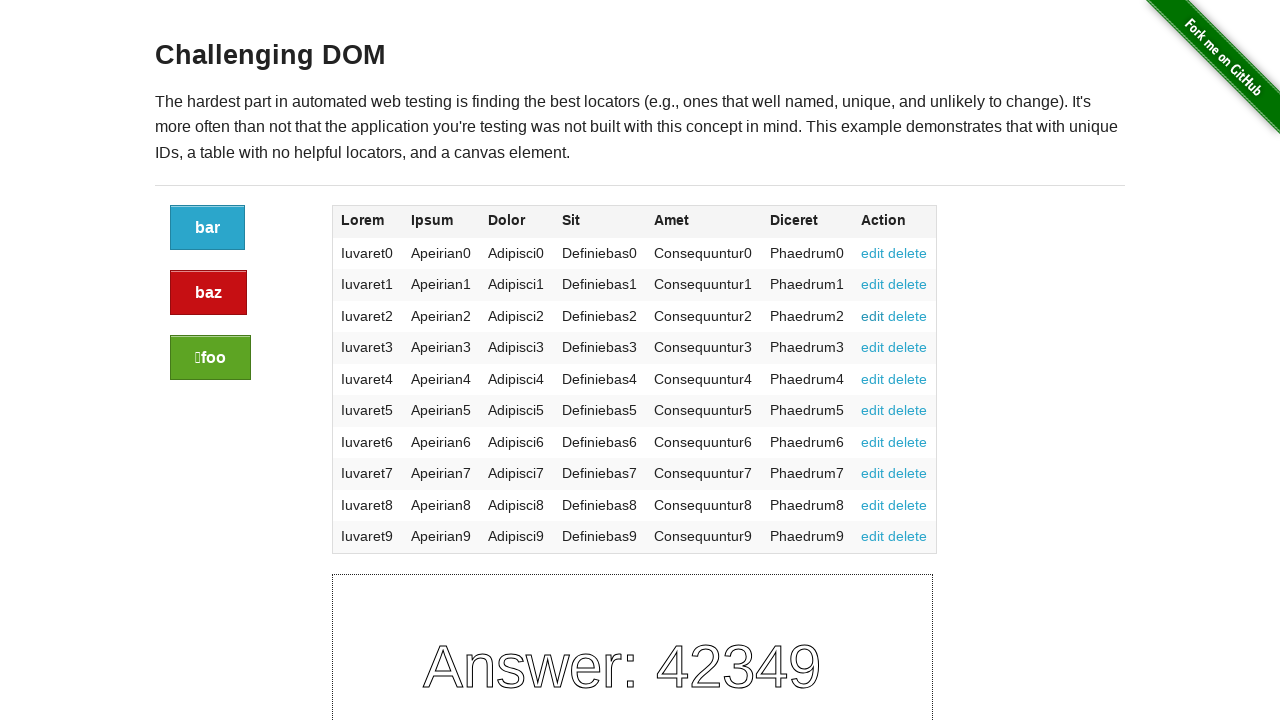

Located edit link in table row 4
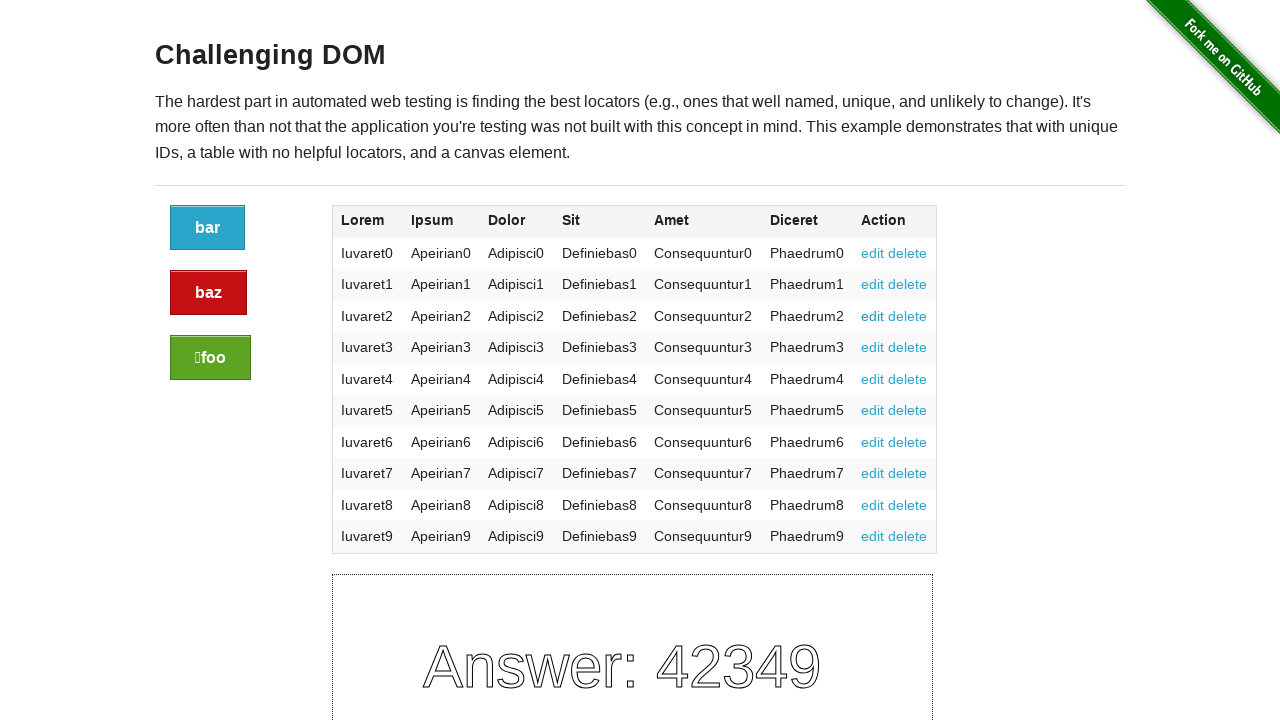

Added edit link from row 4 to list
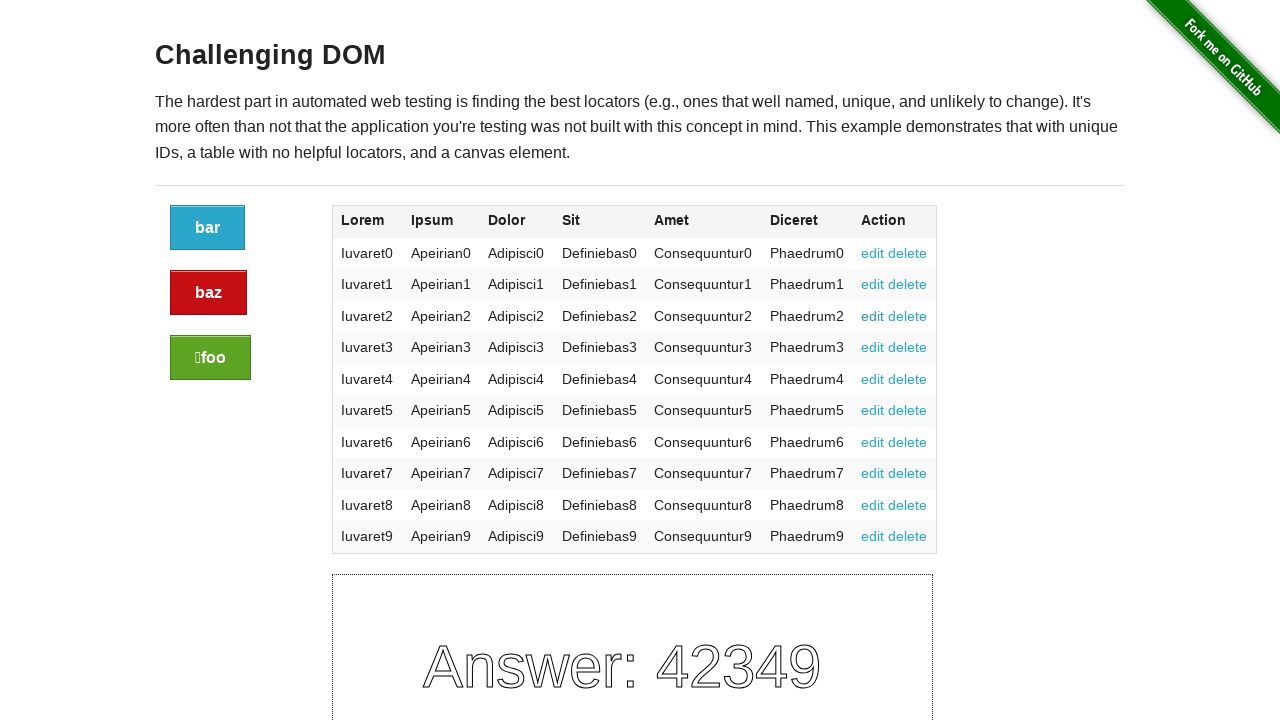

Clicked edit link in row 4 at (873, 347) on xpath=/html/body/div[2]/div/div/div/div/div[2]/table/tbody/tr[4]/td[7]/a[1]
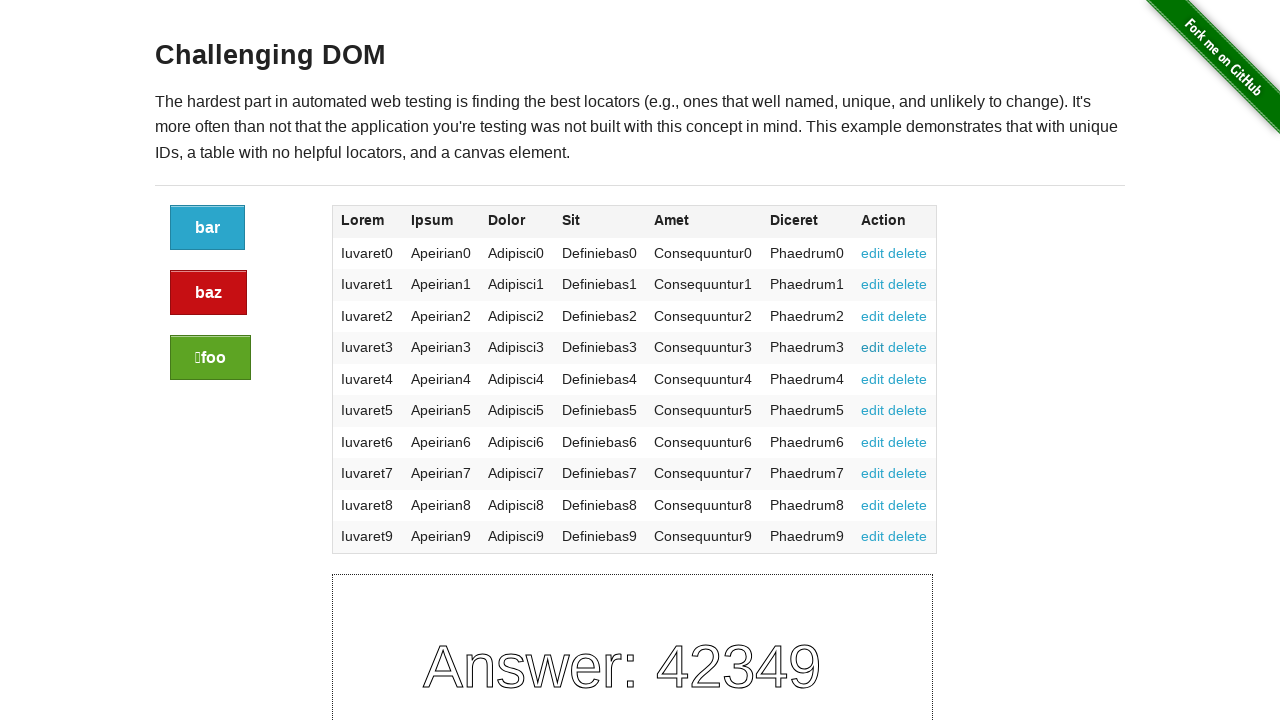

Verified navigation to https://the-internet.herokuapp.com/challenging_dom#edit
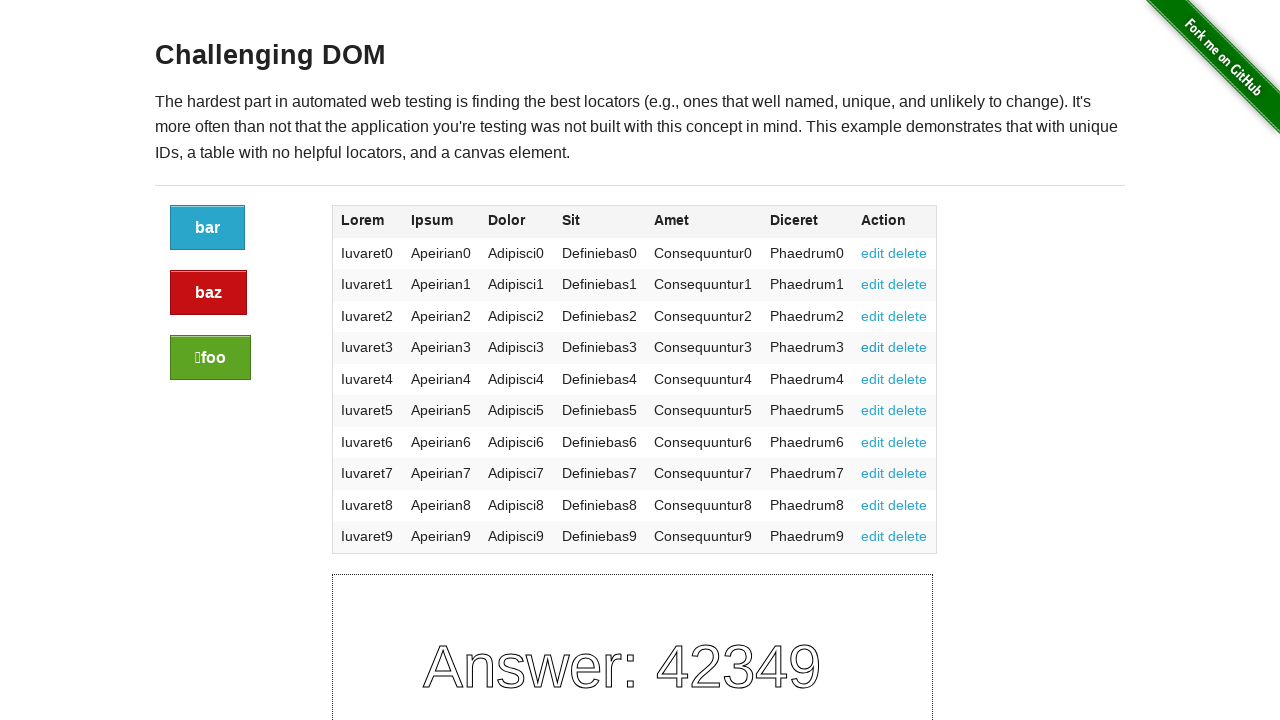

URL matches expected address with #edit anchor for row 4
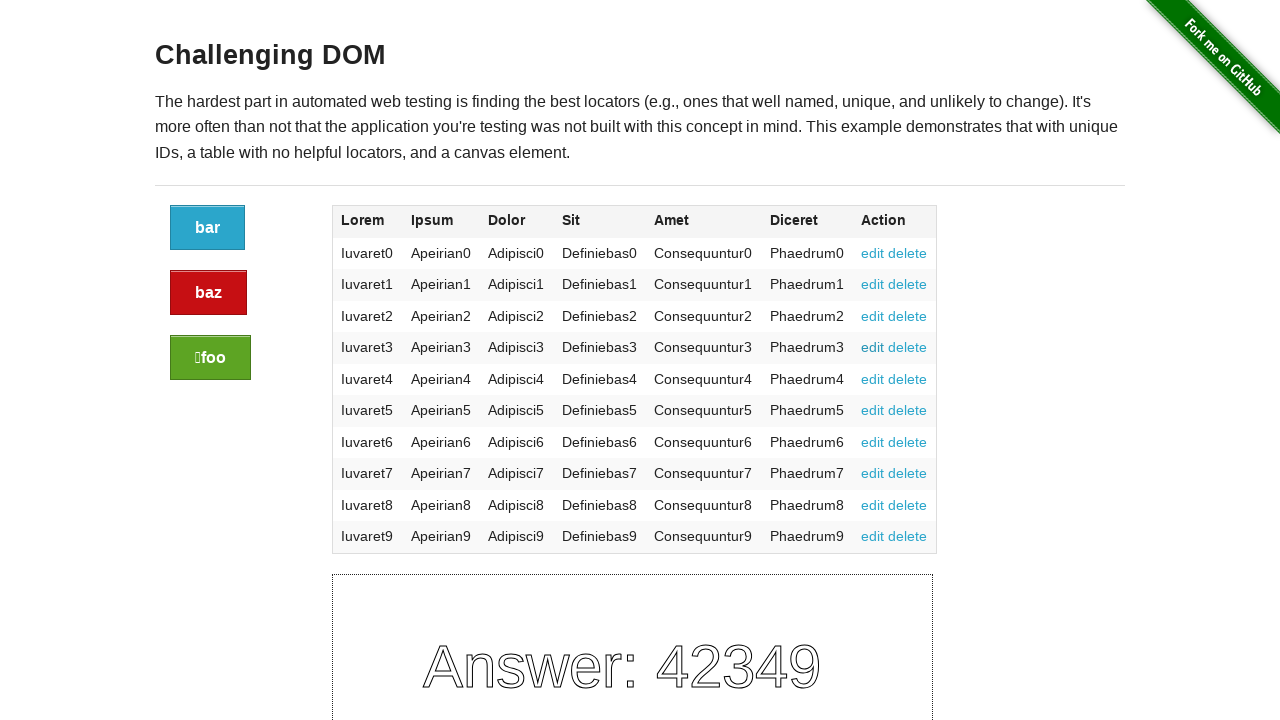

Navigated back to main page after row 4
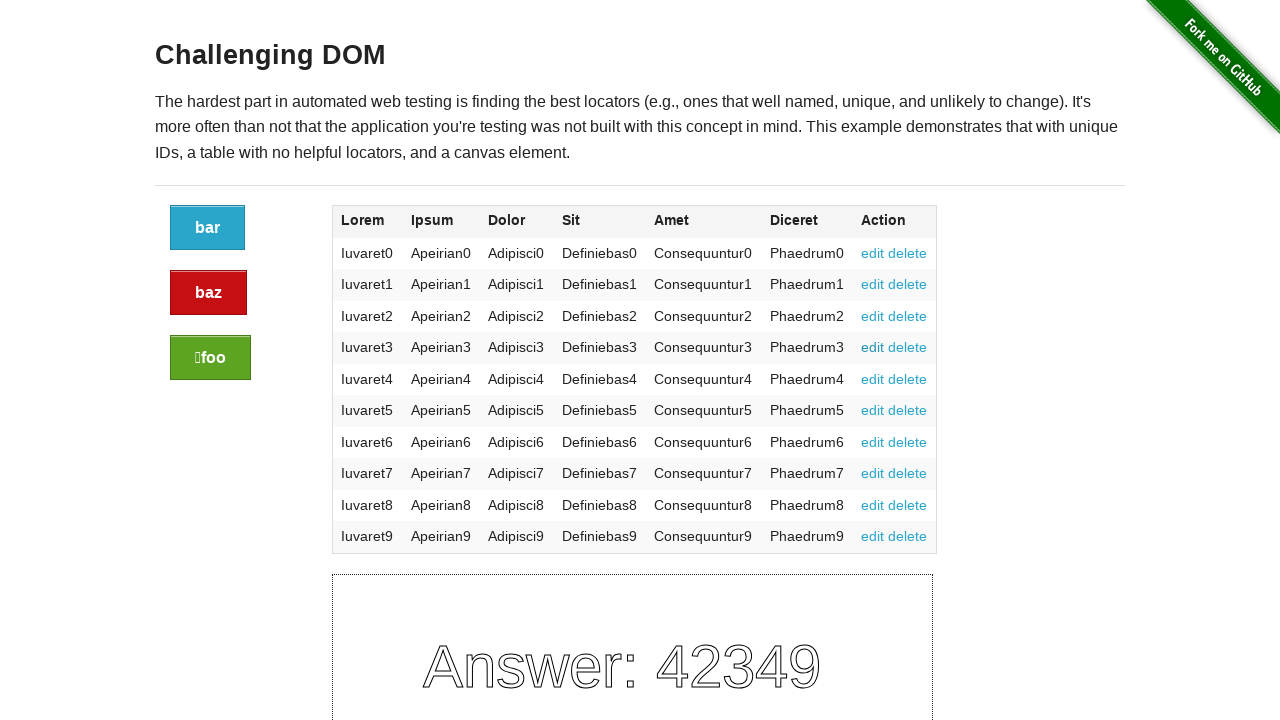

Table element visible again, ready for row 5
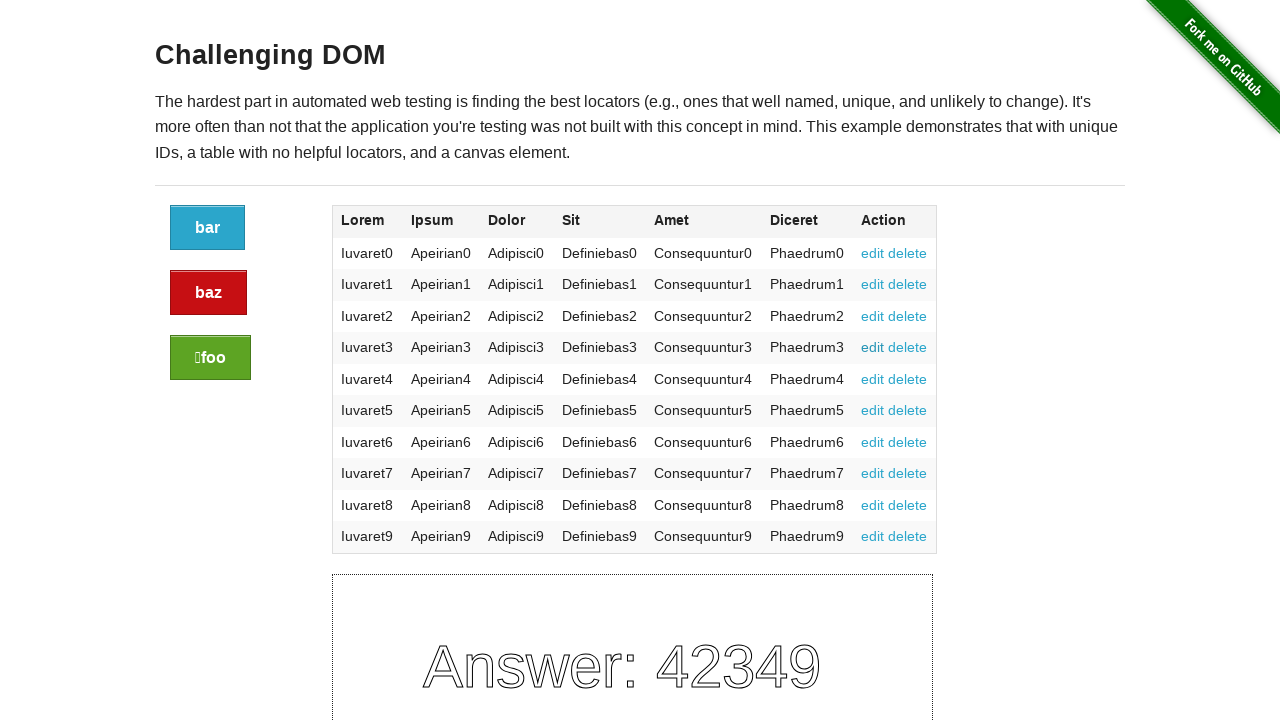

Located edit link in table row 5
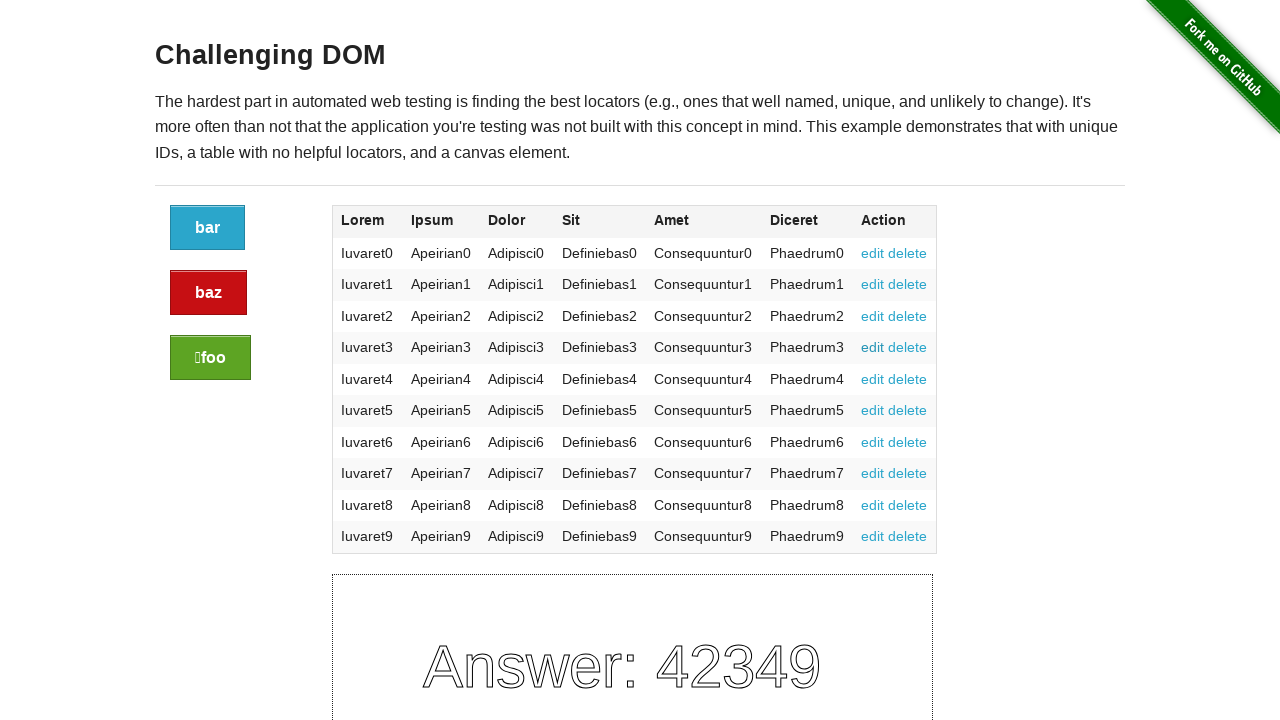

Added edit link from row 5 to list
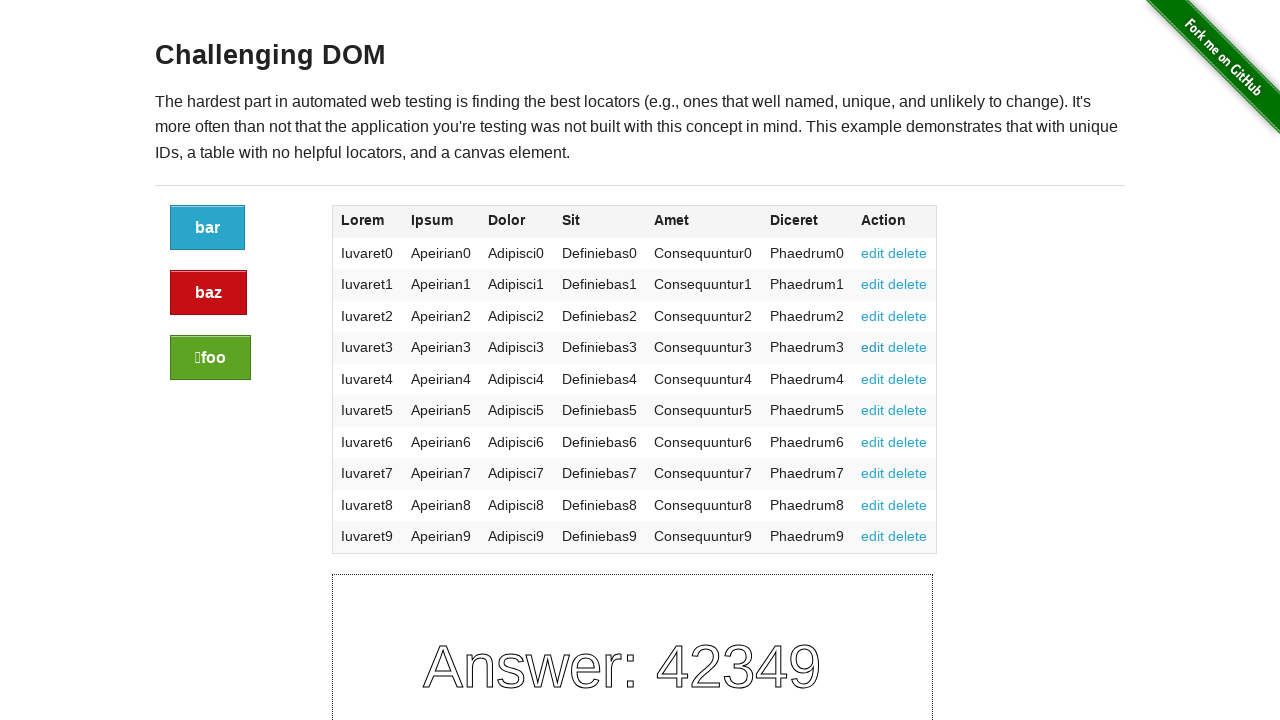

Clicked edit link in row 5 at (873, 379) on xpath=/html/body/div[2]/div/div/div/div/div[2]/table/tbody/tr[5]/td[7]/a[1]
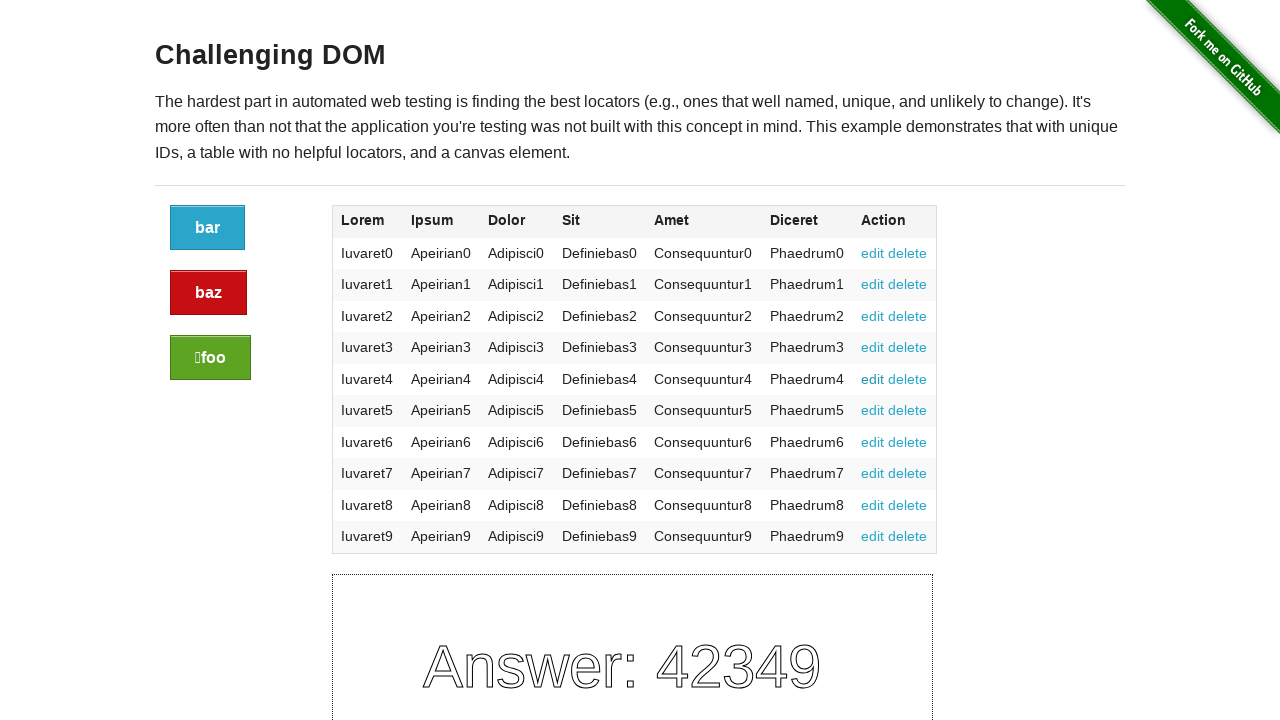

Verified navigation to https://the-internet.herokuapp.com/challenging_dom#edit
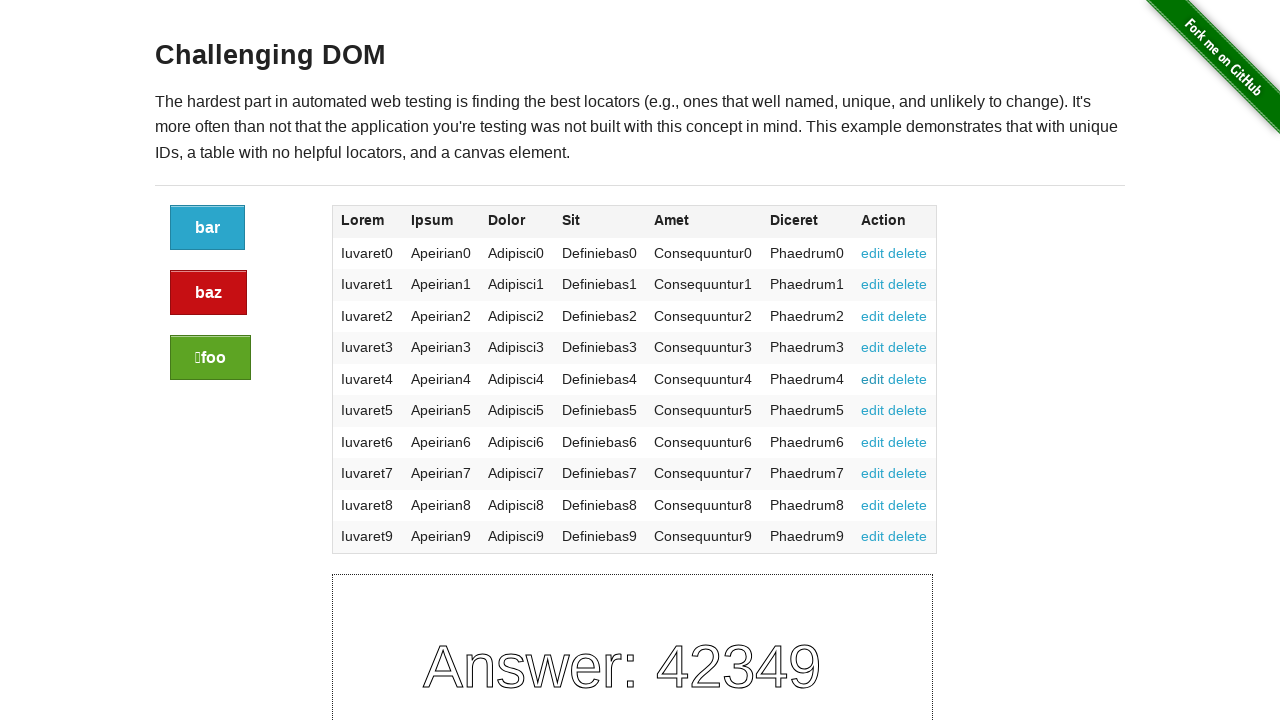

URL matches expected address with #edit anchor for row 5
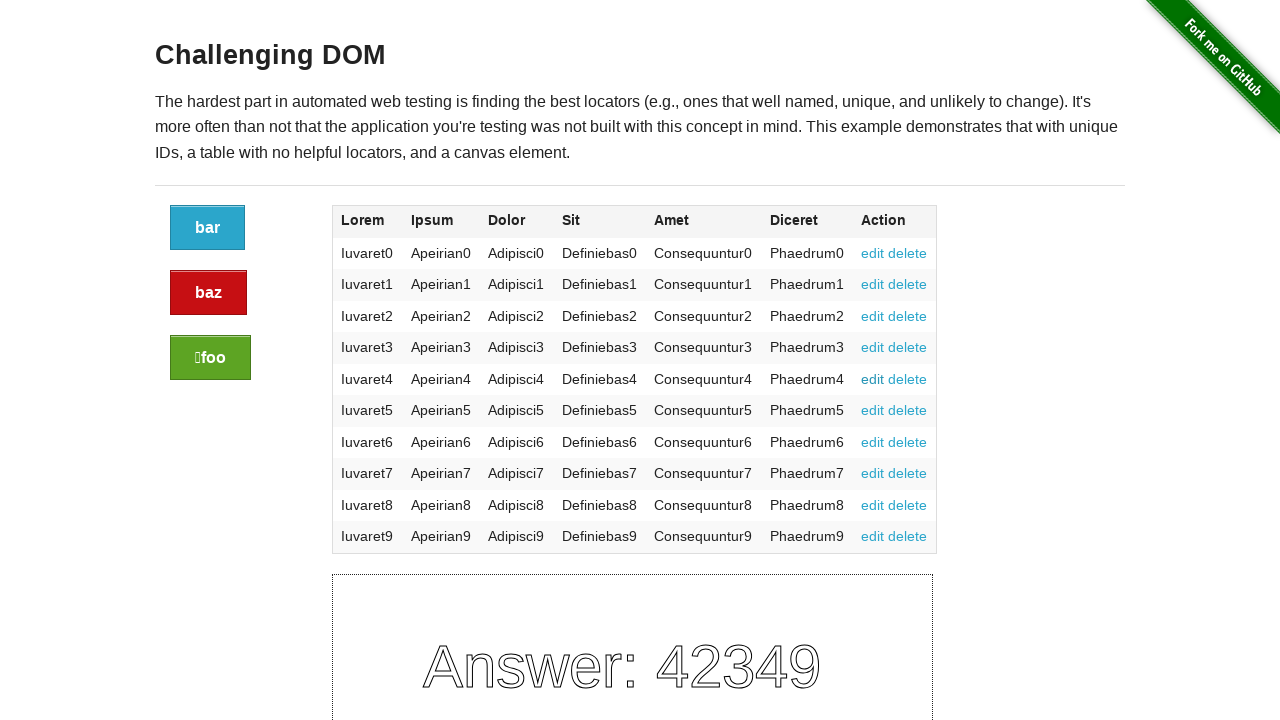

Navigated back to main page after row 5
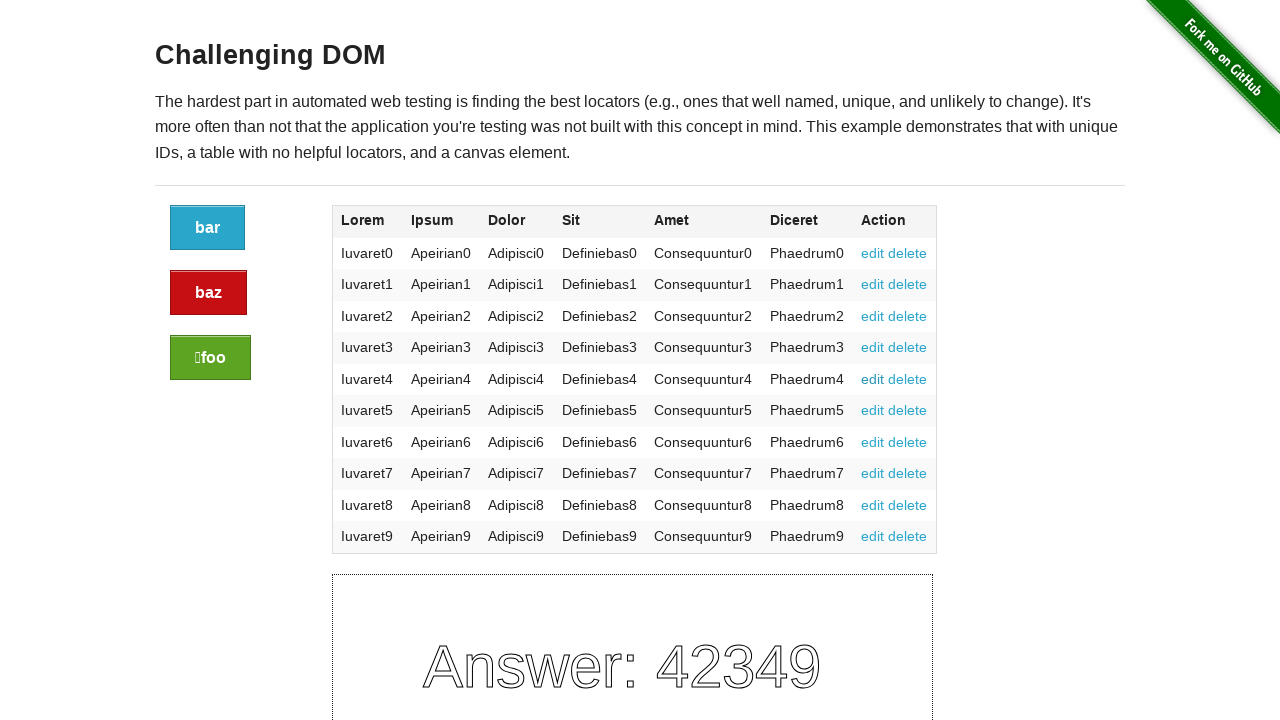

Table element visible again, ready for row 6
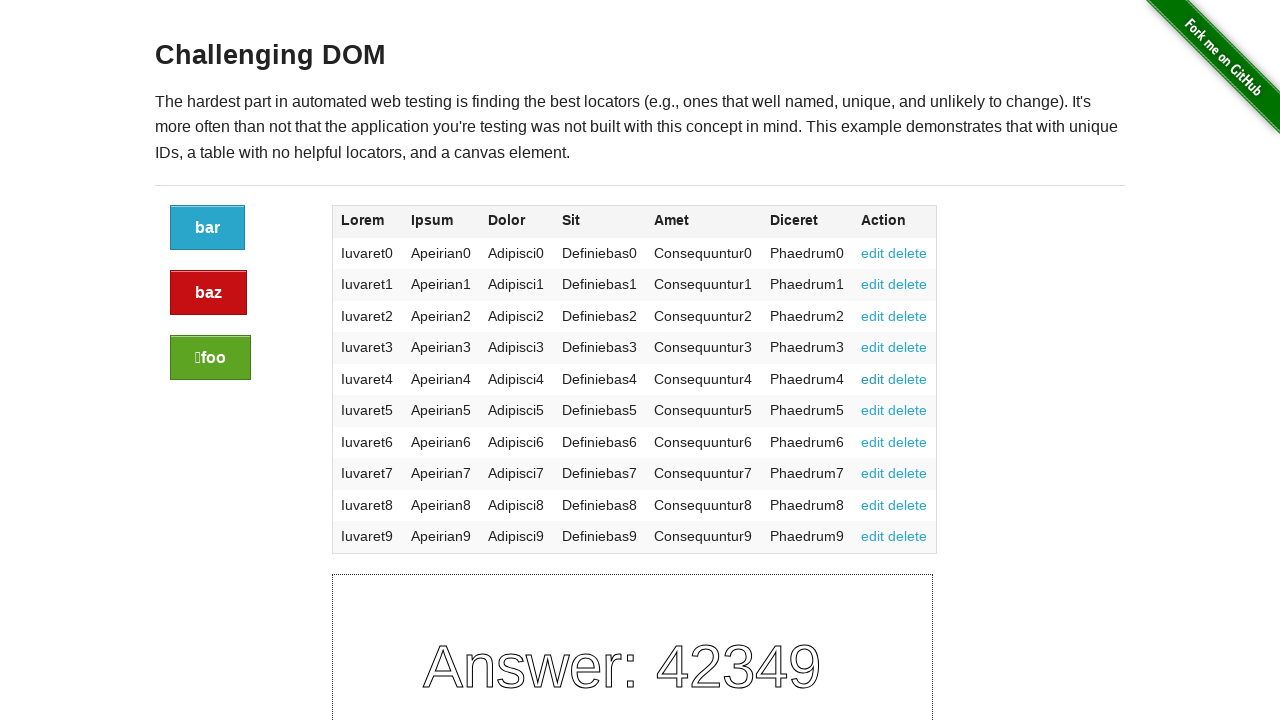

Located edit link in table row 6
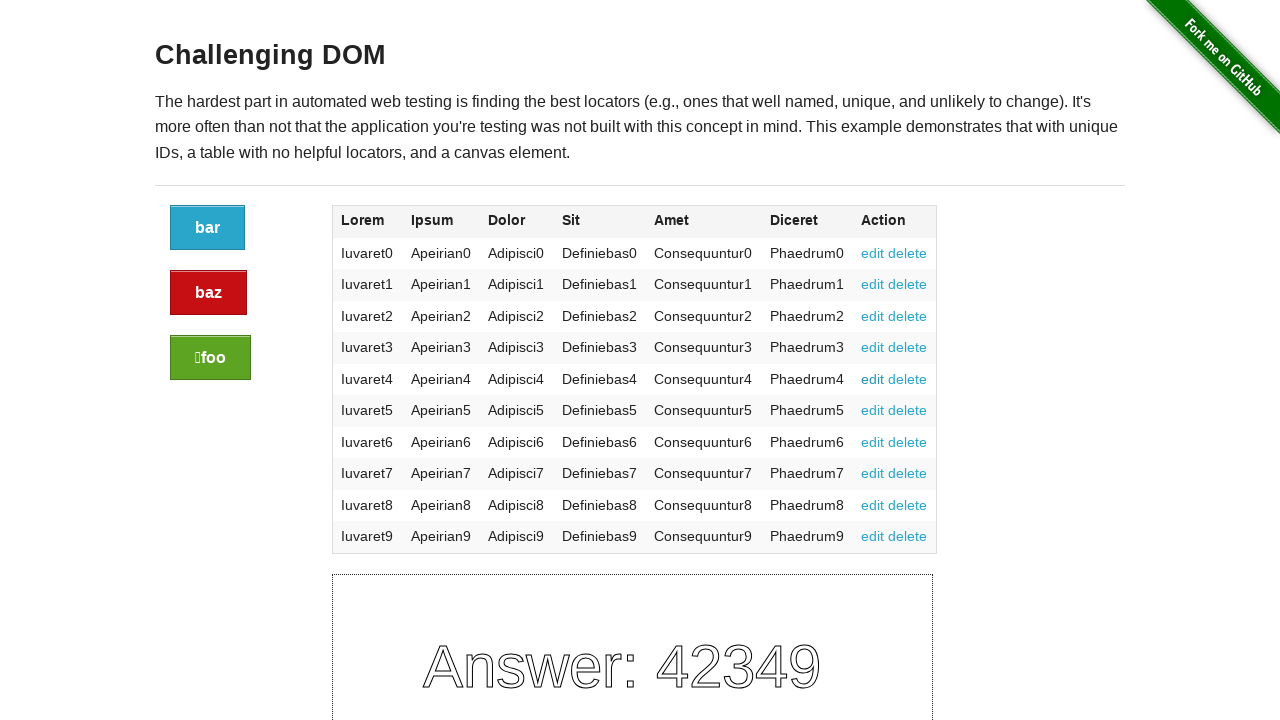

Added edit link from row 6 to list
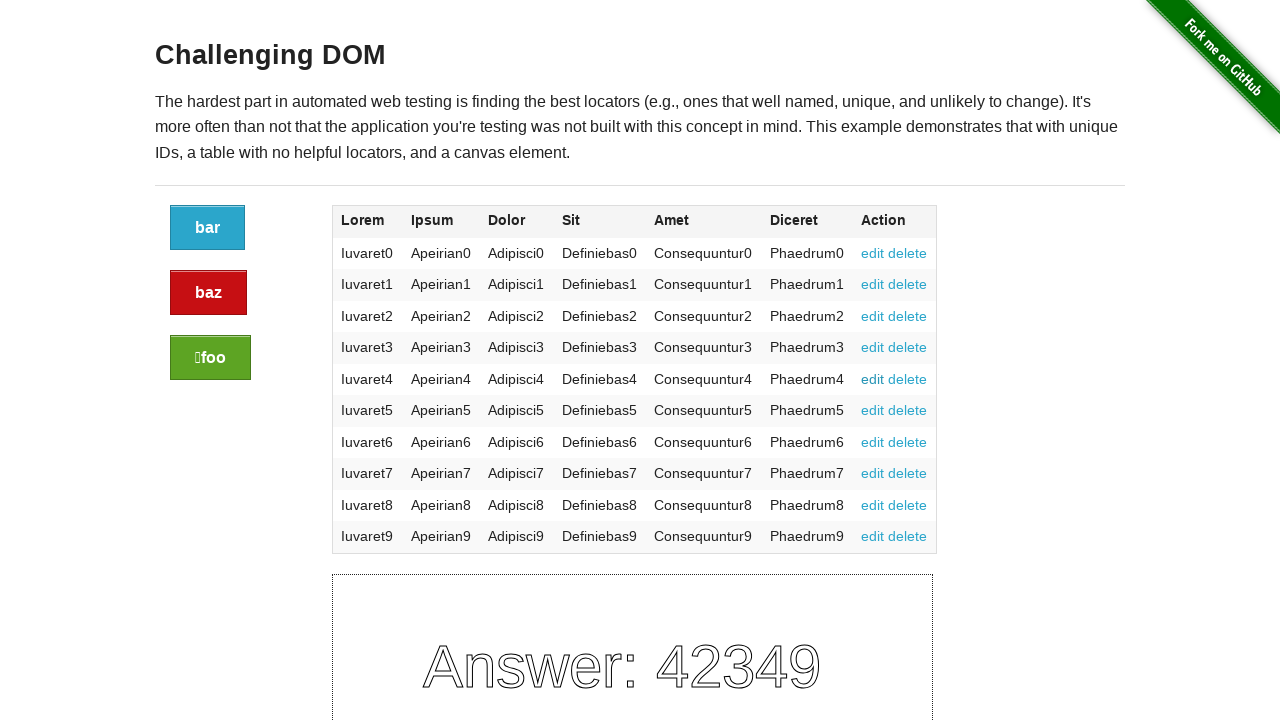

Clicked edit link in row 6 at (873, 410) on xpath=/html/body/div[2]/div/div/div/div/div[2]/table/tbody/tr[6]/td[7]/a[1]
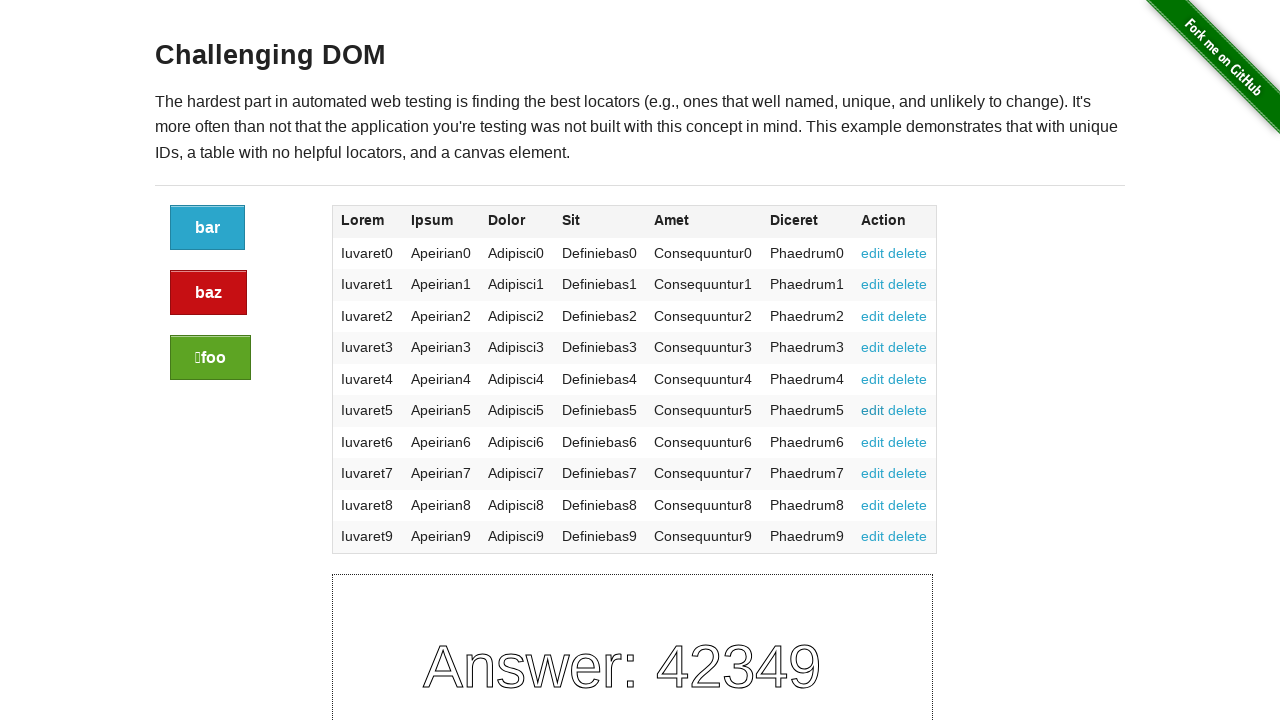

Verified navigation to https://the-internet.herokuapp.com/challenging_dom#edit
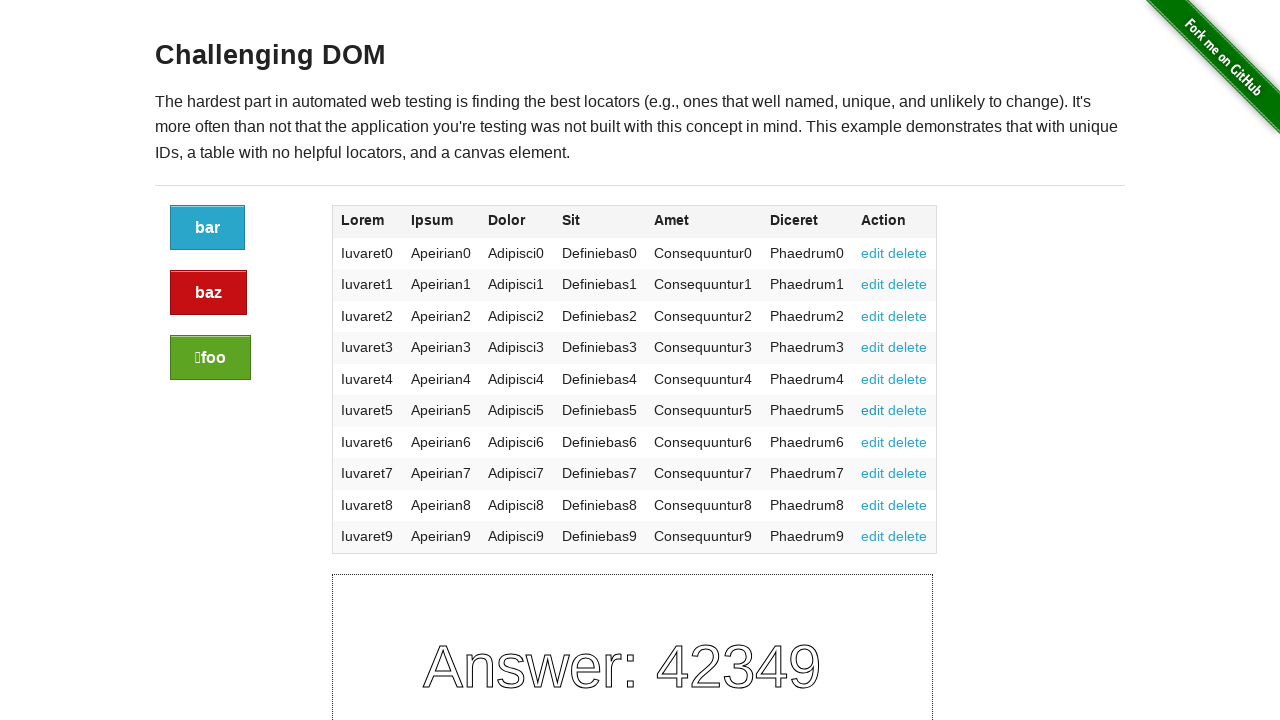

URL matches expected address with #edit anchor for row 6
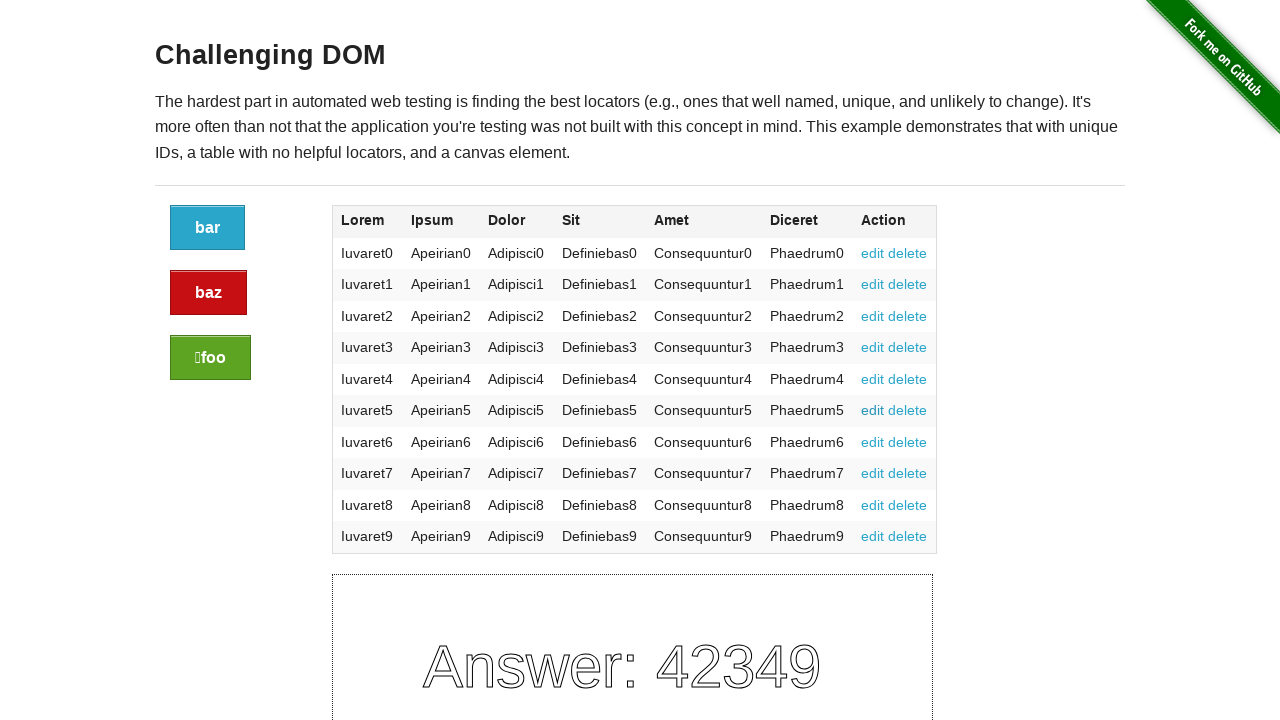

Navigated back to main page after row 6
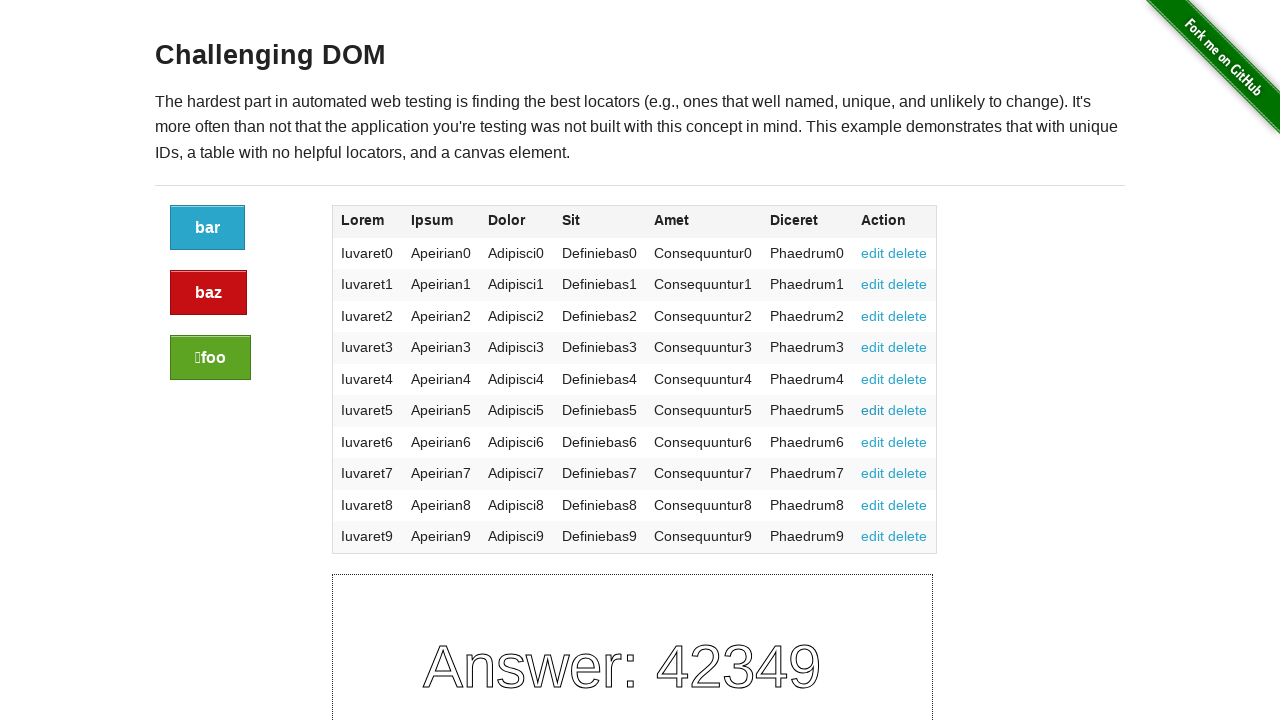

Table element visible again, ready for row 7
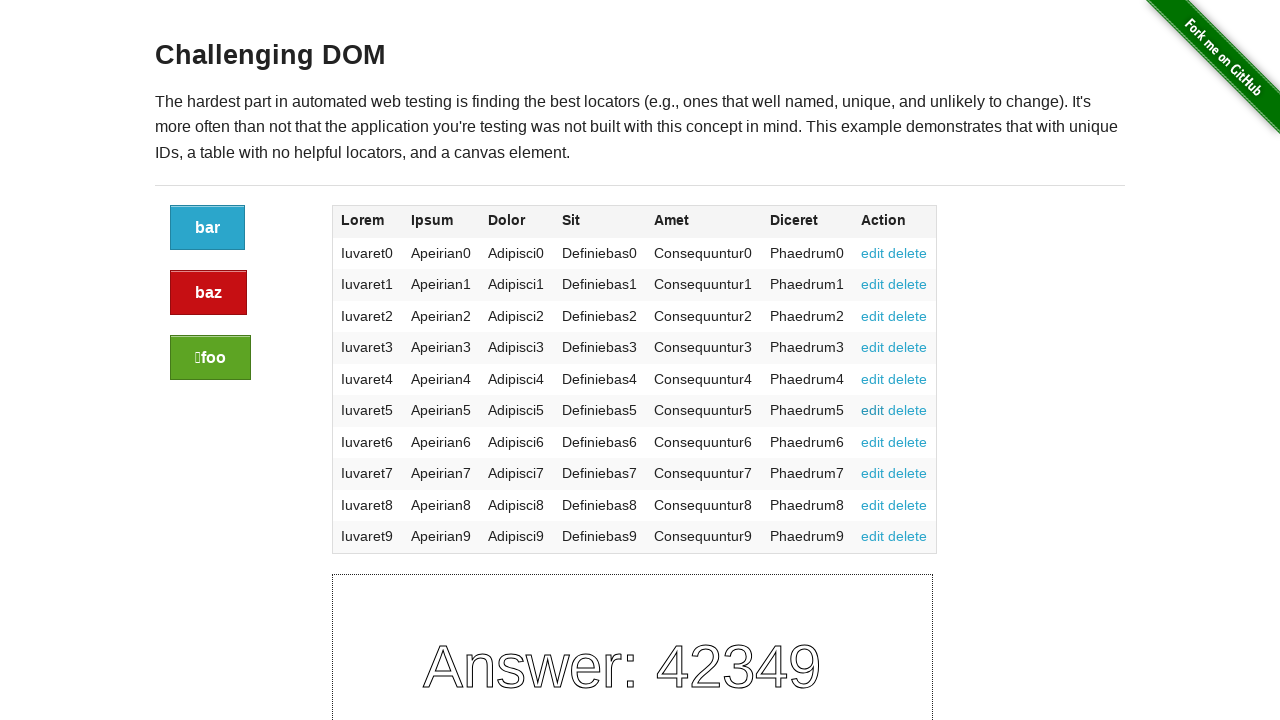

Located edit link in table row 7
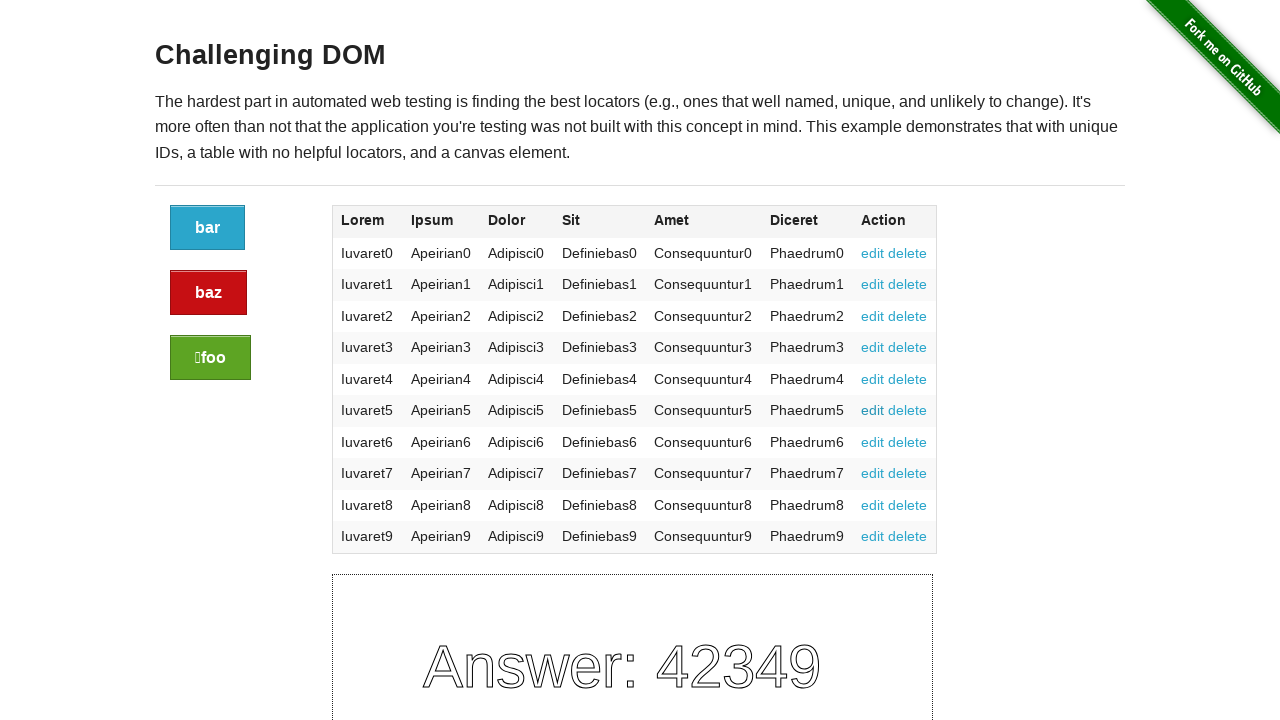

Added edit link from row 7 to list
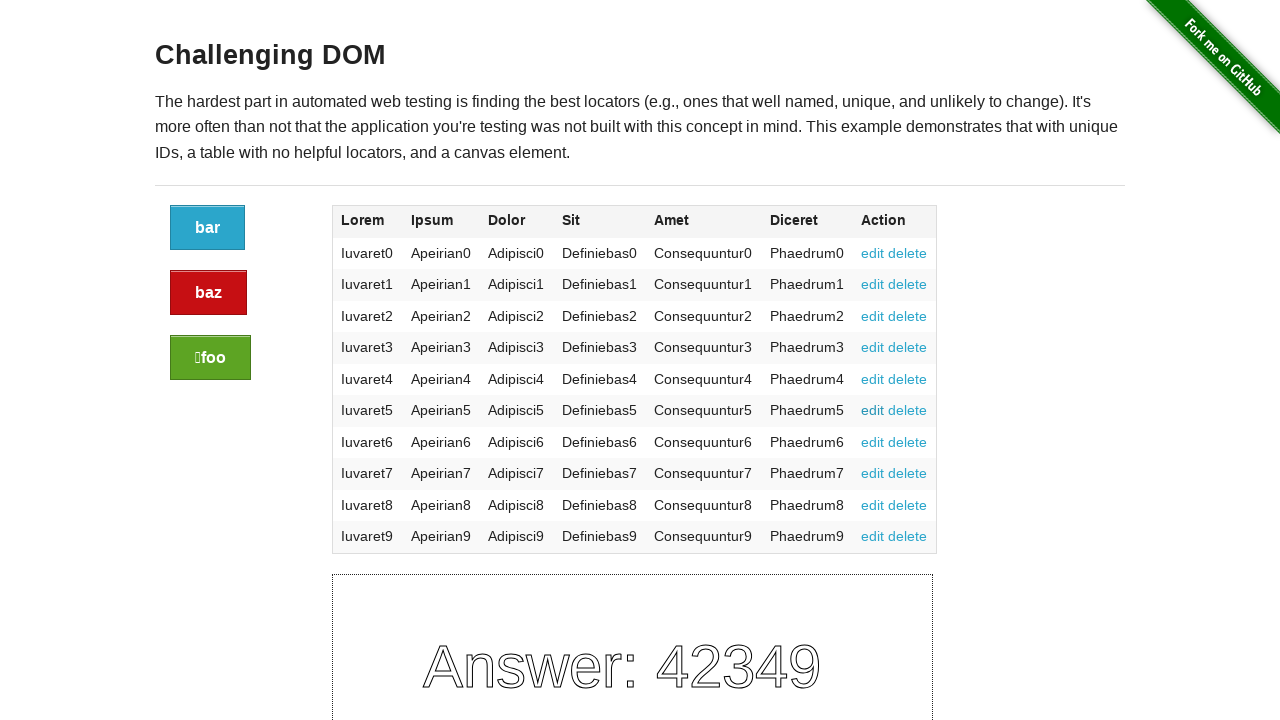

Clicked edit link in row 7 at (873, 442) on xpath=/html/body/div[2]/div/div/div/div/div[2]/table/tbody/tr[7]/td[7]/a[1]
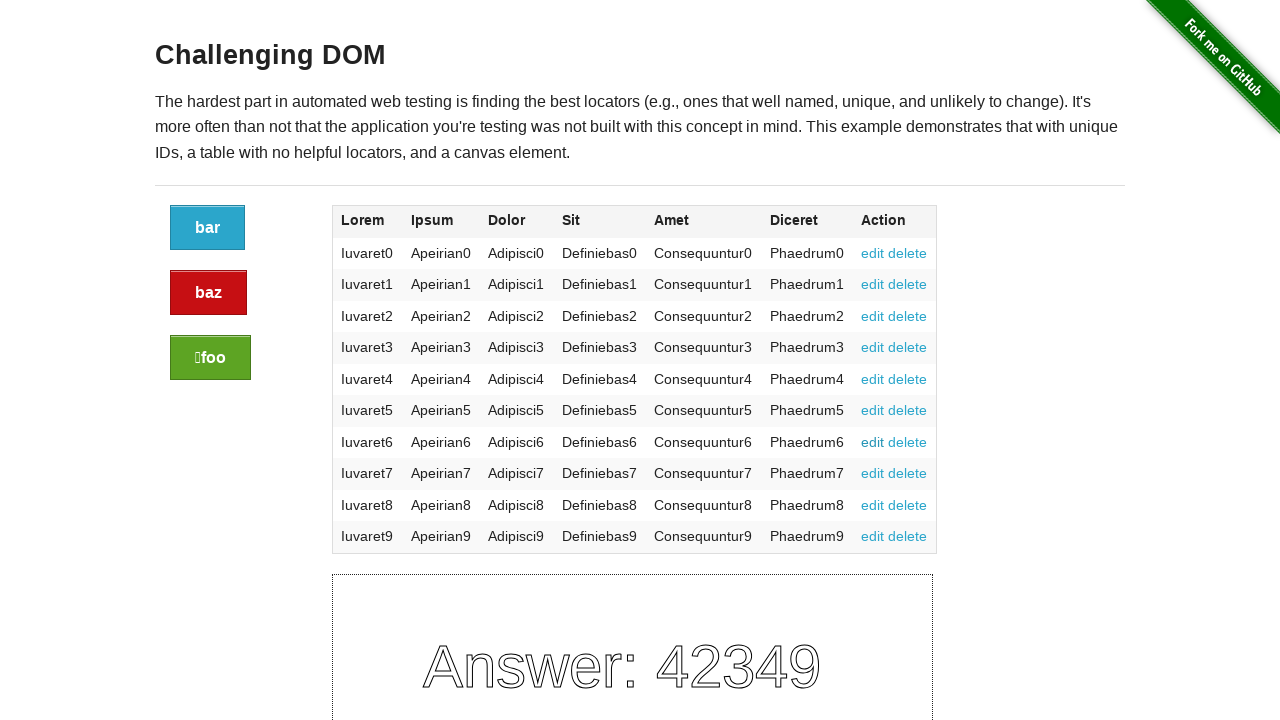

Verified navigation to https://the-internet.herokuapp.com/challenging_dom#edit
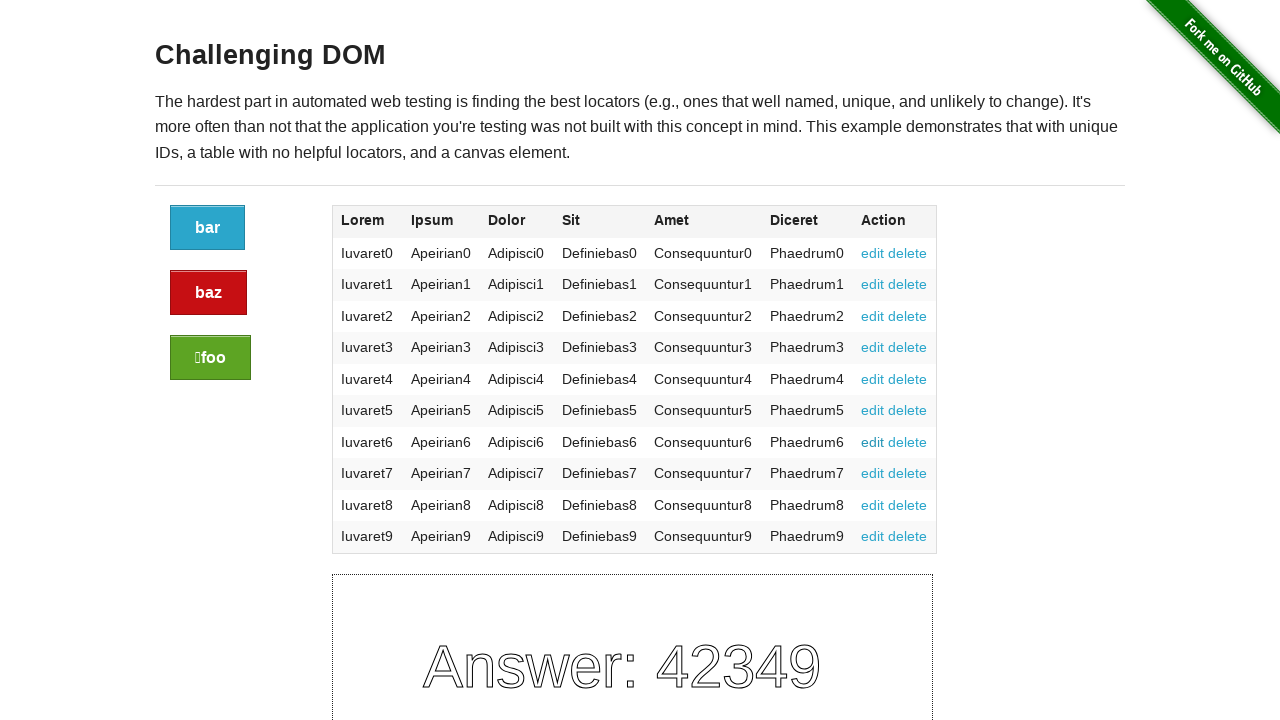

URL matches expected address with #edit anchor for row 7
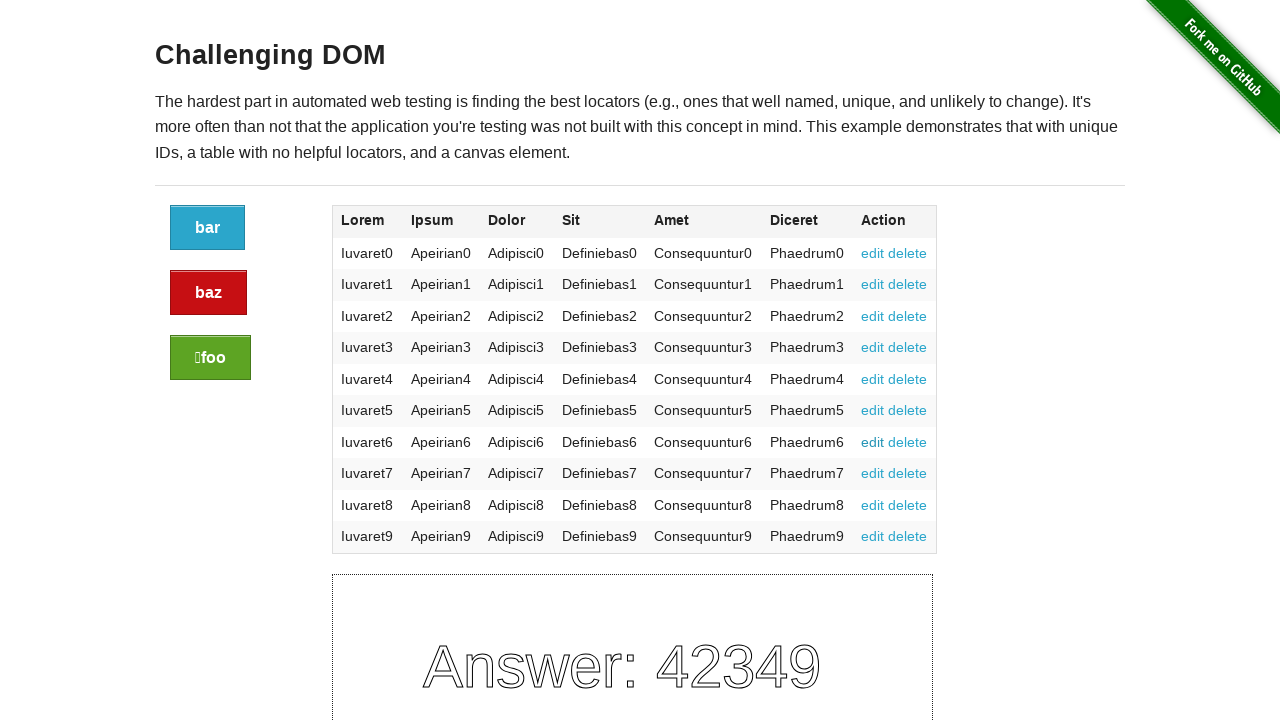

Navigated back to main page after row 7
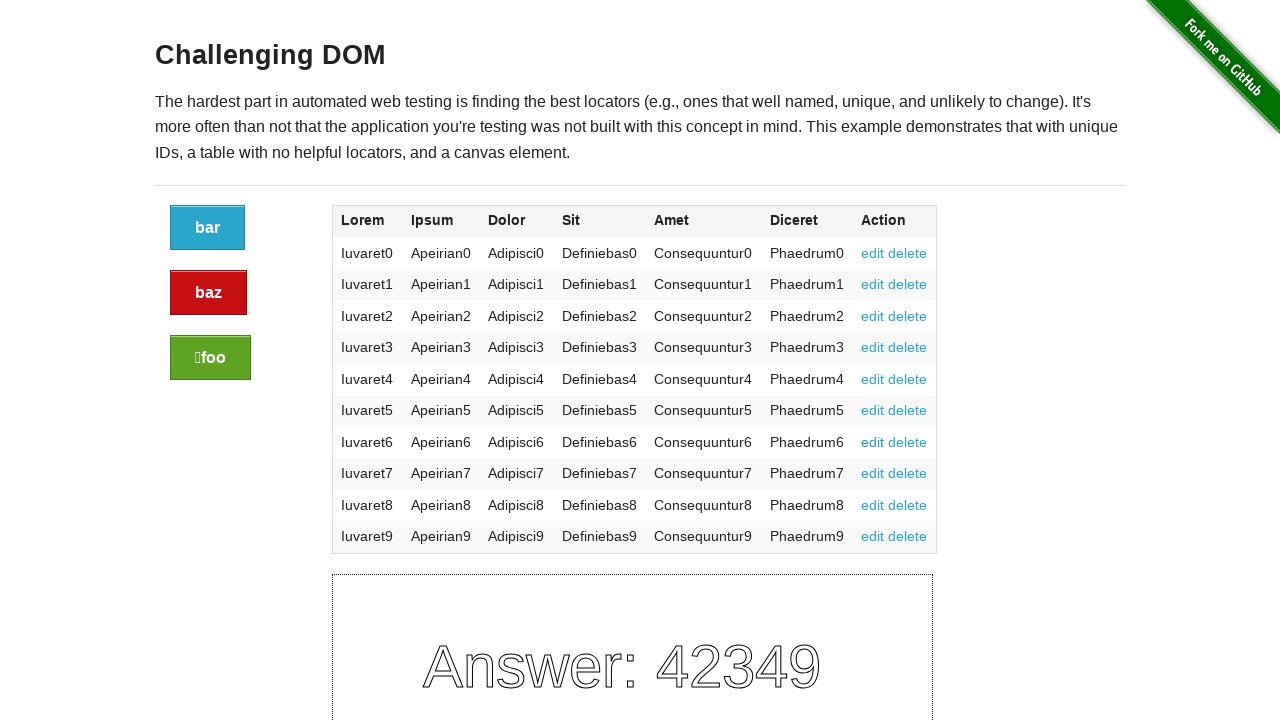

Table element visible again, ready for row 8
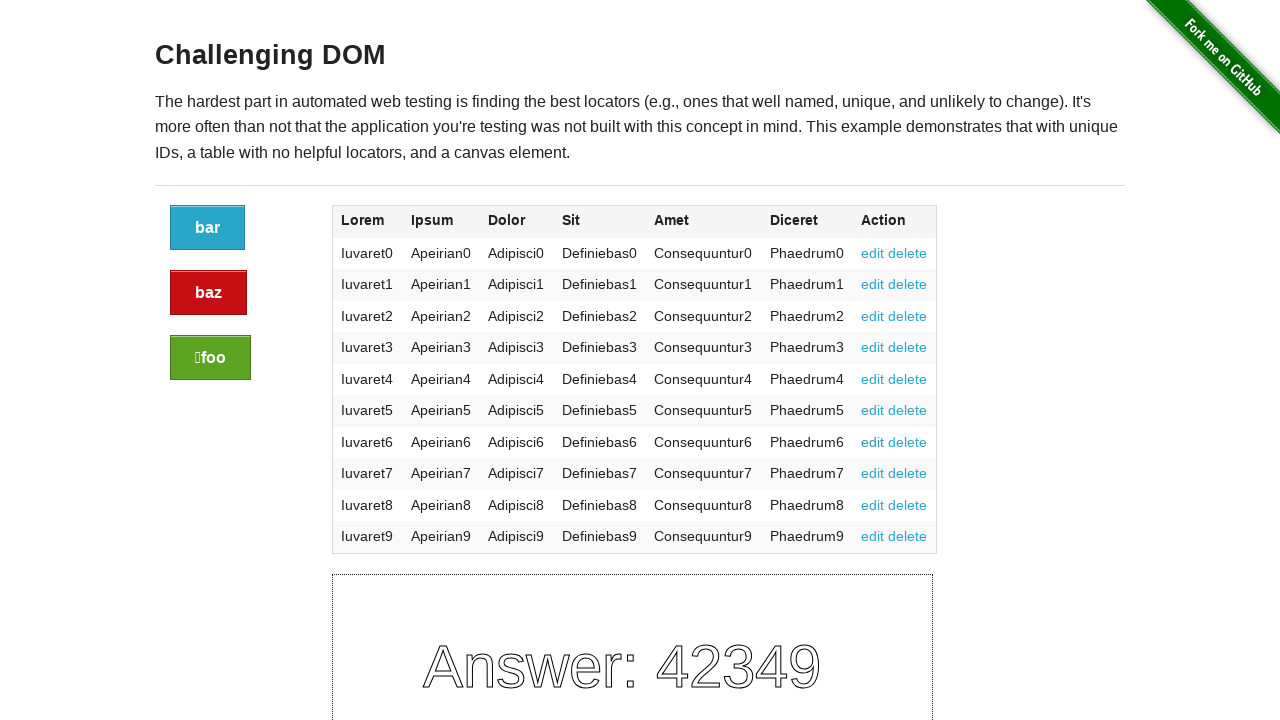

Located edit link in table row 8
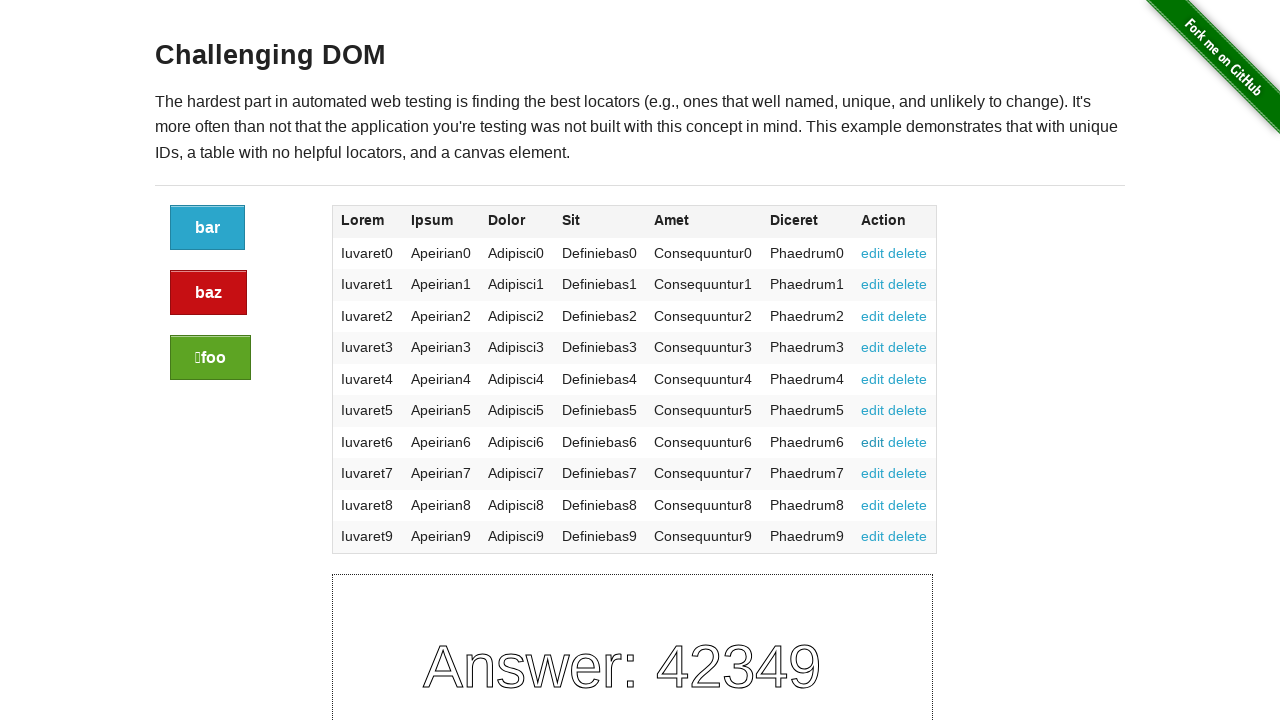

Added edit link from row 8 to list
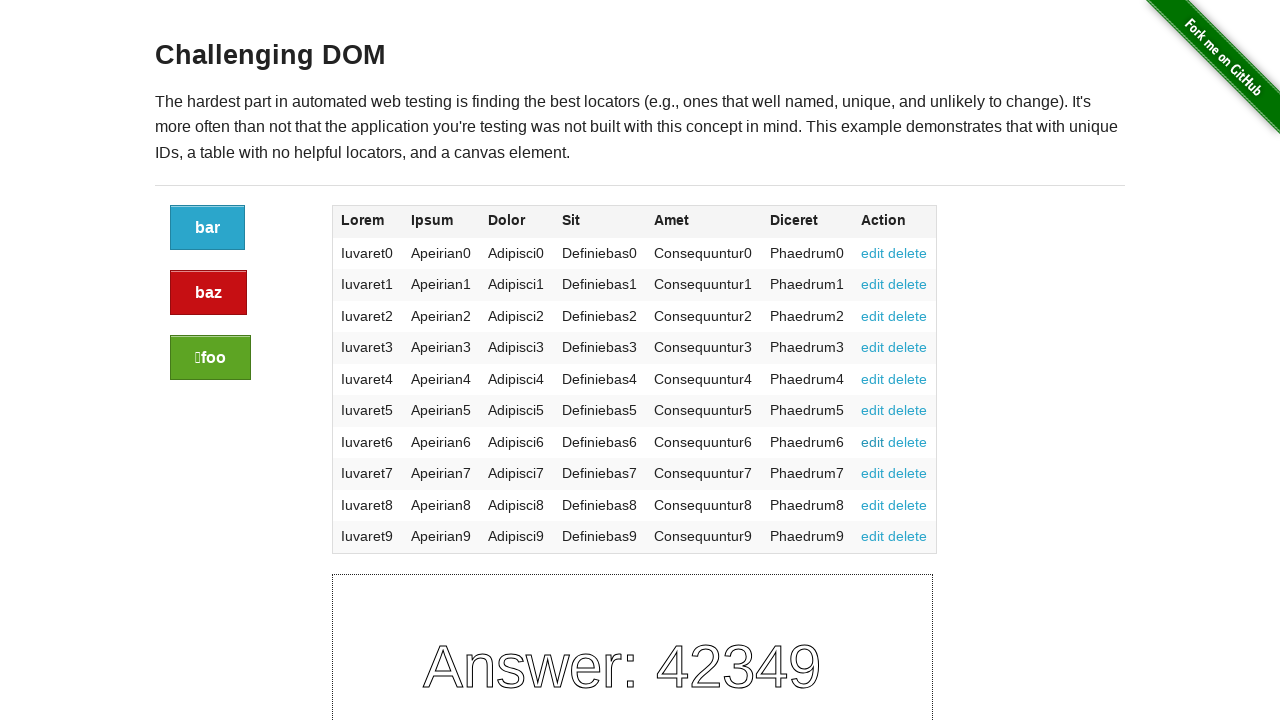

Clicked edit link in row 8 at (873, 473) on xpath=/html/body/div[2]/div/div/div/div/div[2]/table/tbody/tr[8]/td[7]/a[1]
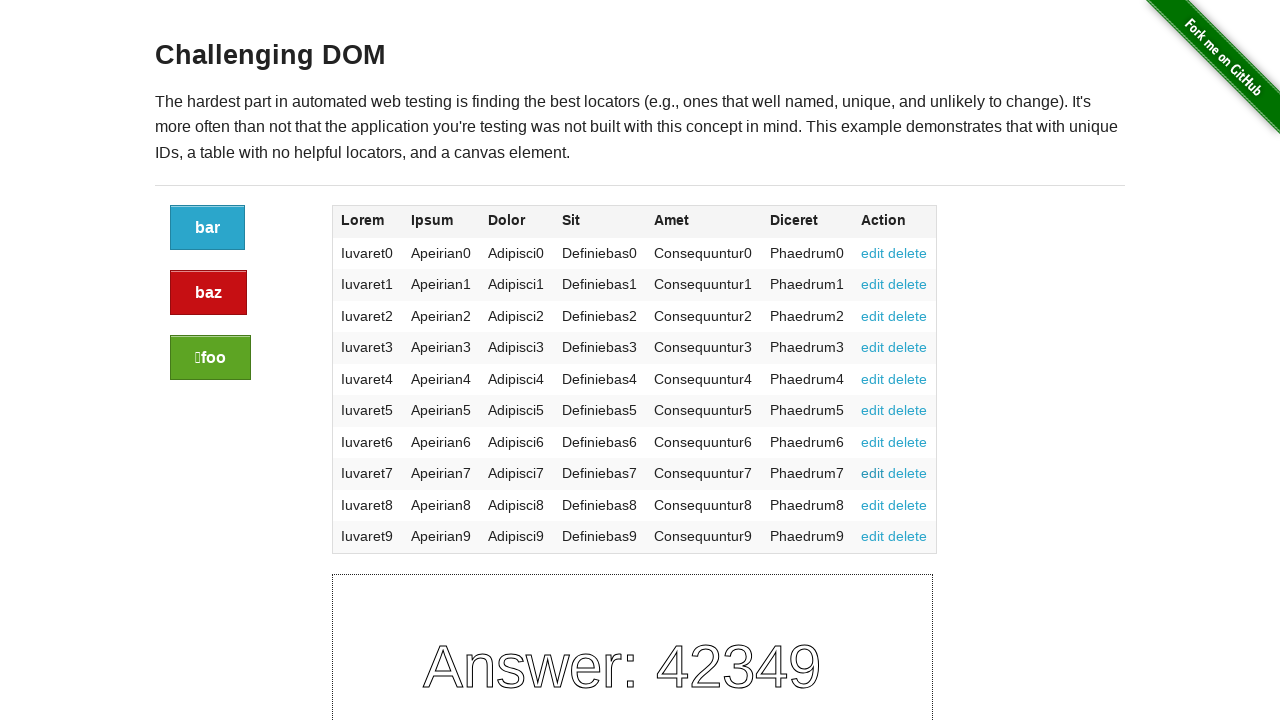

Verified navigation to https://the-internet.herokuapp.com/challenging_dom#edit
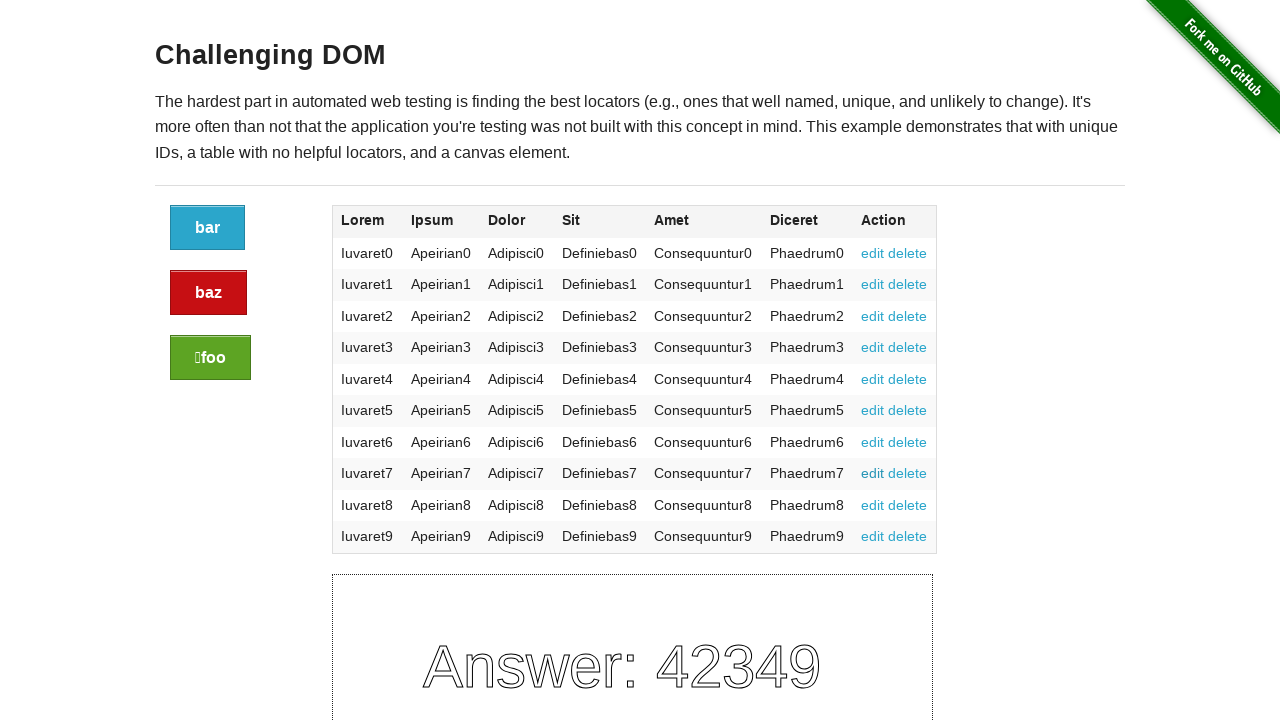

URL matches expected address with #edit anchor for row 8
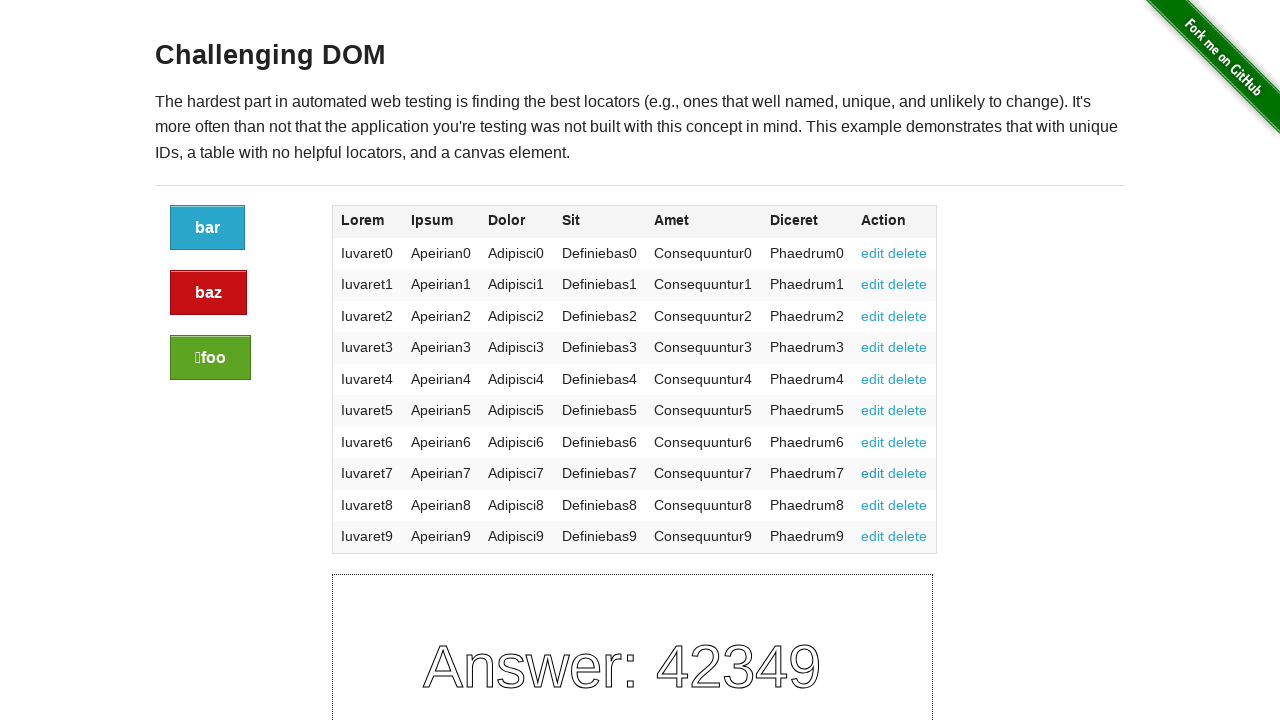

Navigated back to main page after row 8
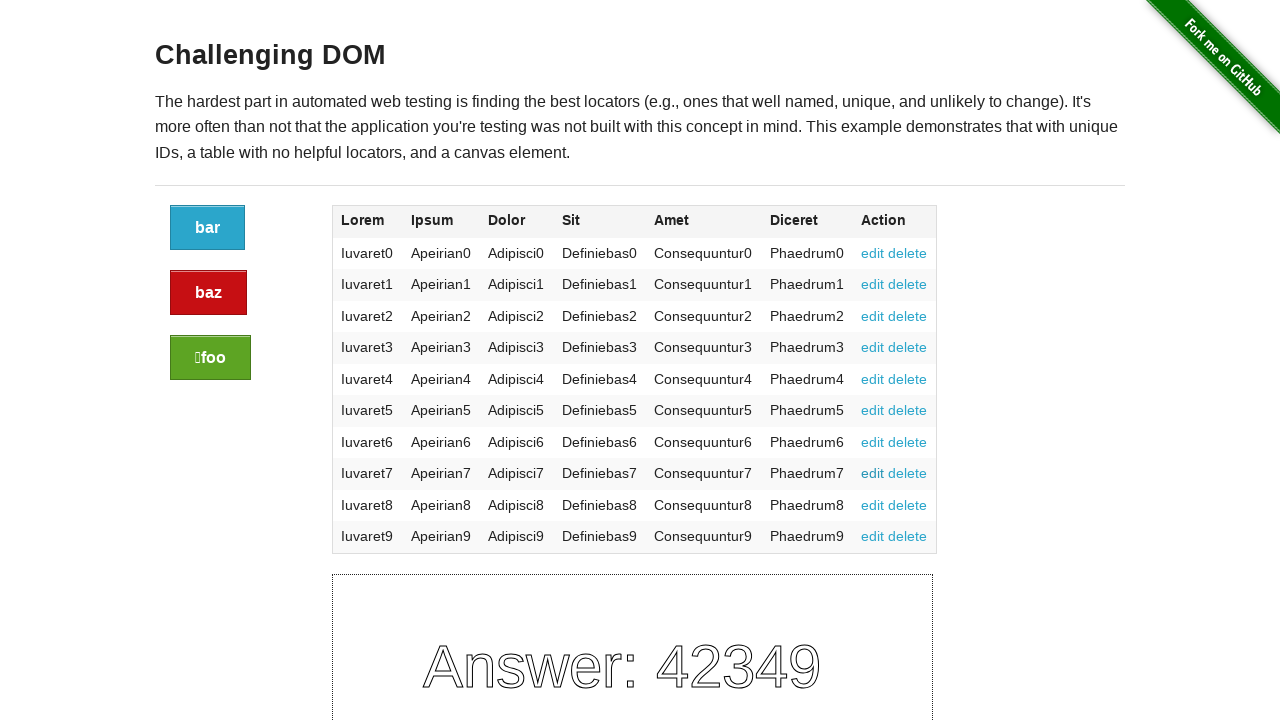

Table element visible again, ready for row 9
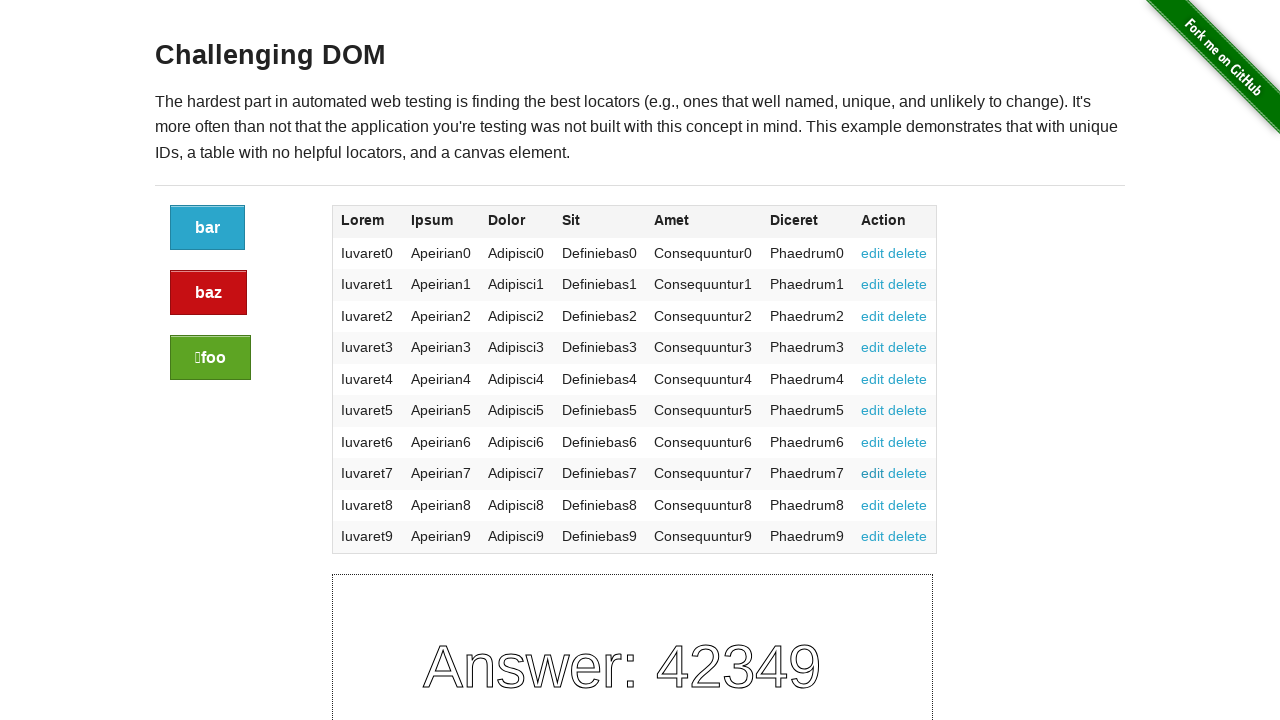

Located edit link in table row 9
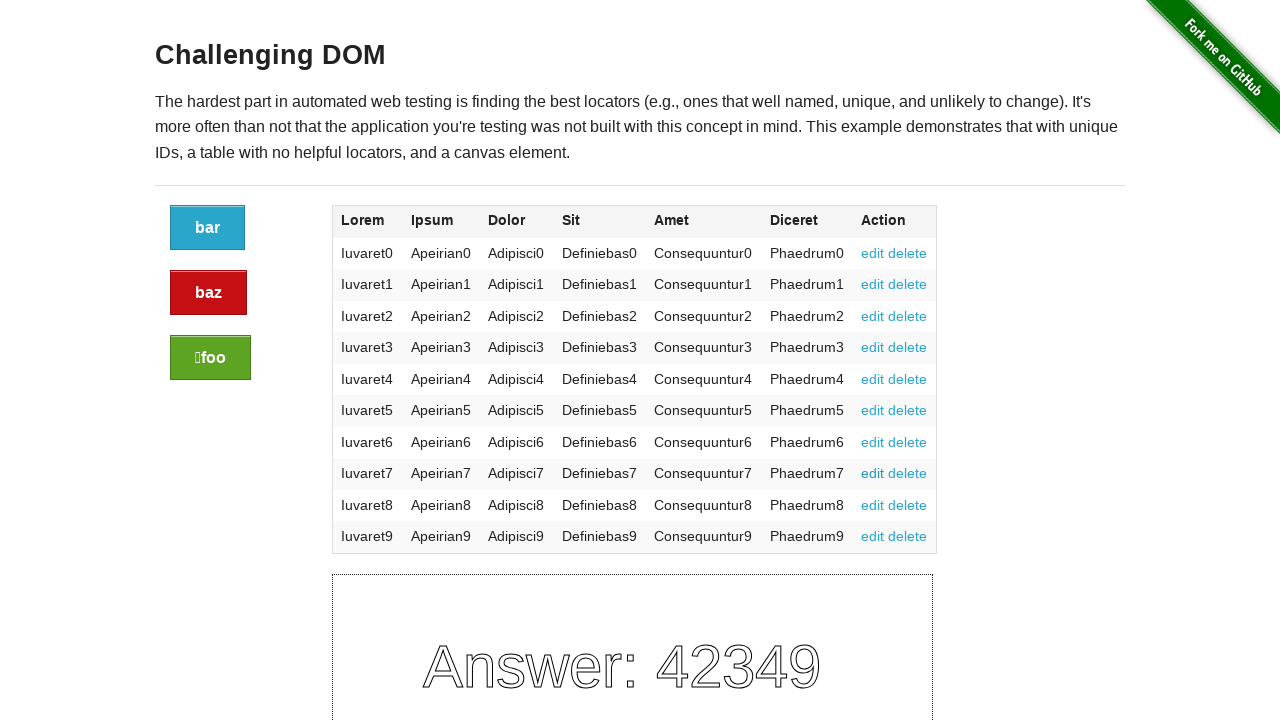

Added edit link from row 9 to list
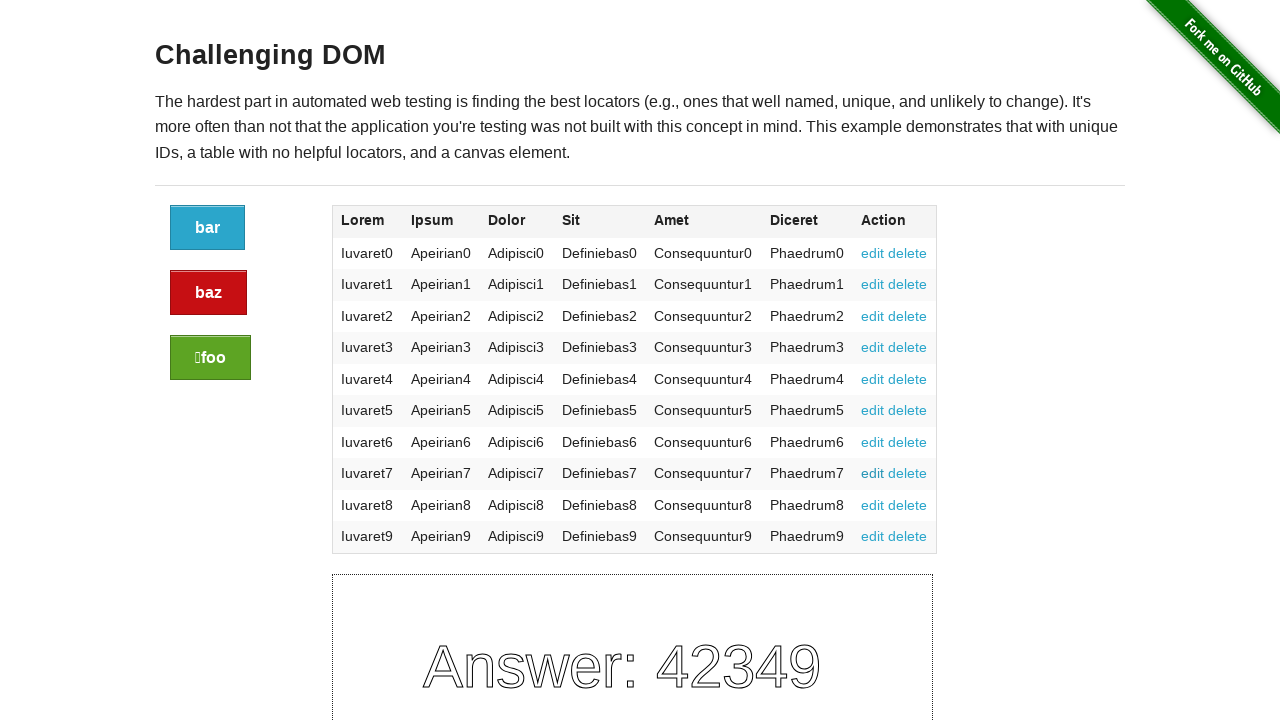

Clicked edit link in row 9 at (873, 505) on xpath=/html/body/div[2]/div/div/div/div/div[2]/table/tbody/tr[9]/td[7]/a[1]
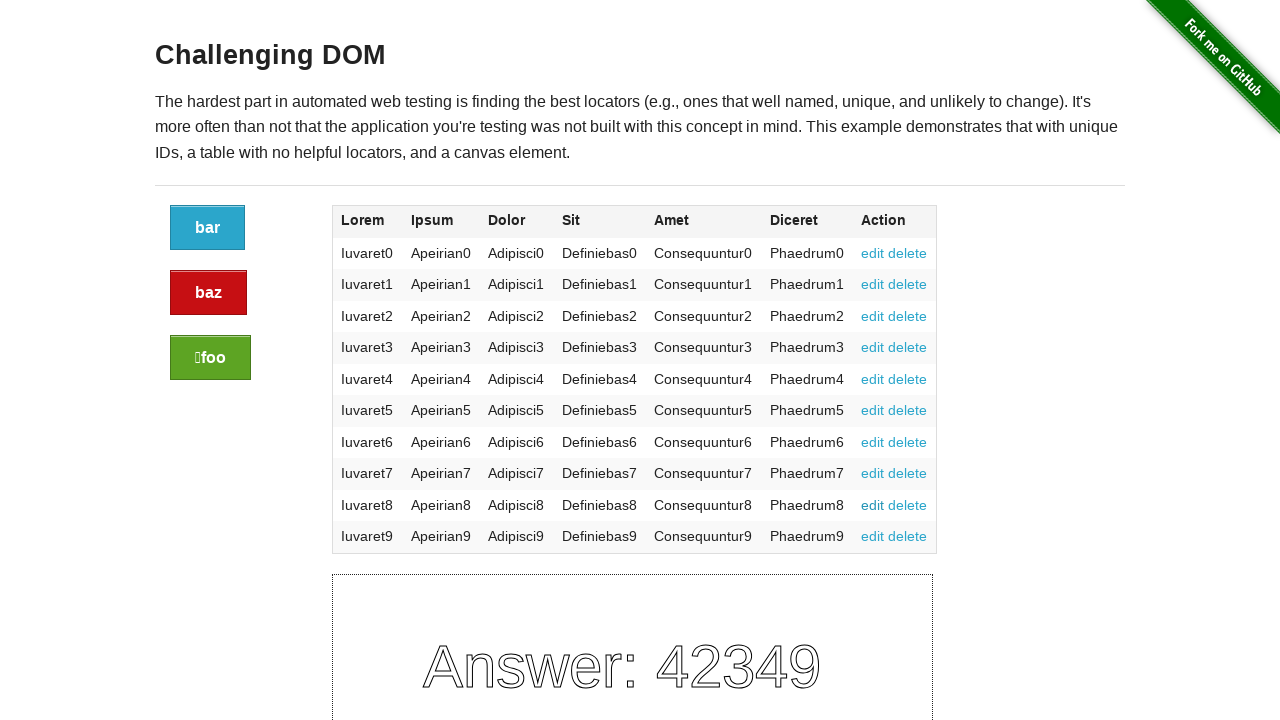

Verified navigation to https://the-internet.herokuapp.com/challenging_dom#edit
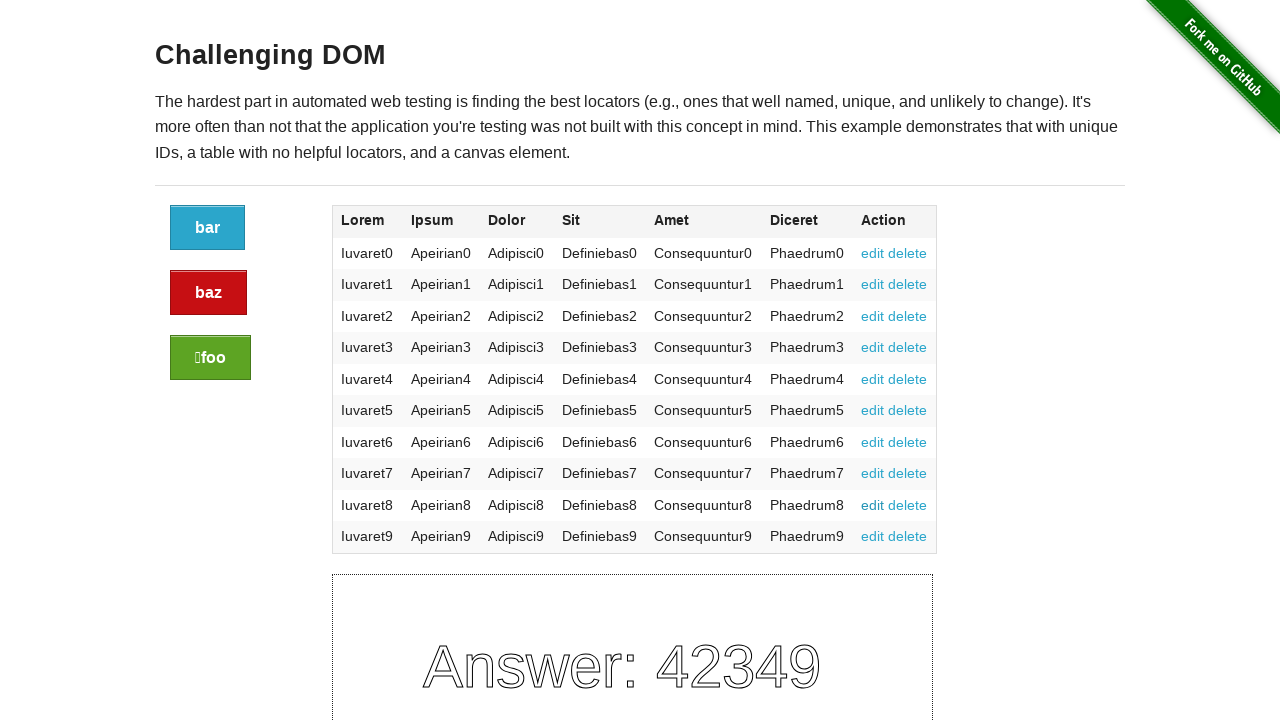

URL matches expected address with #edit anchor for row 9
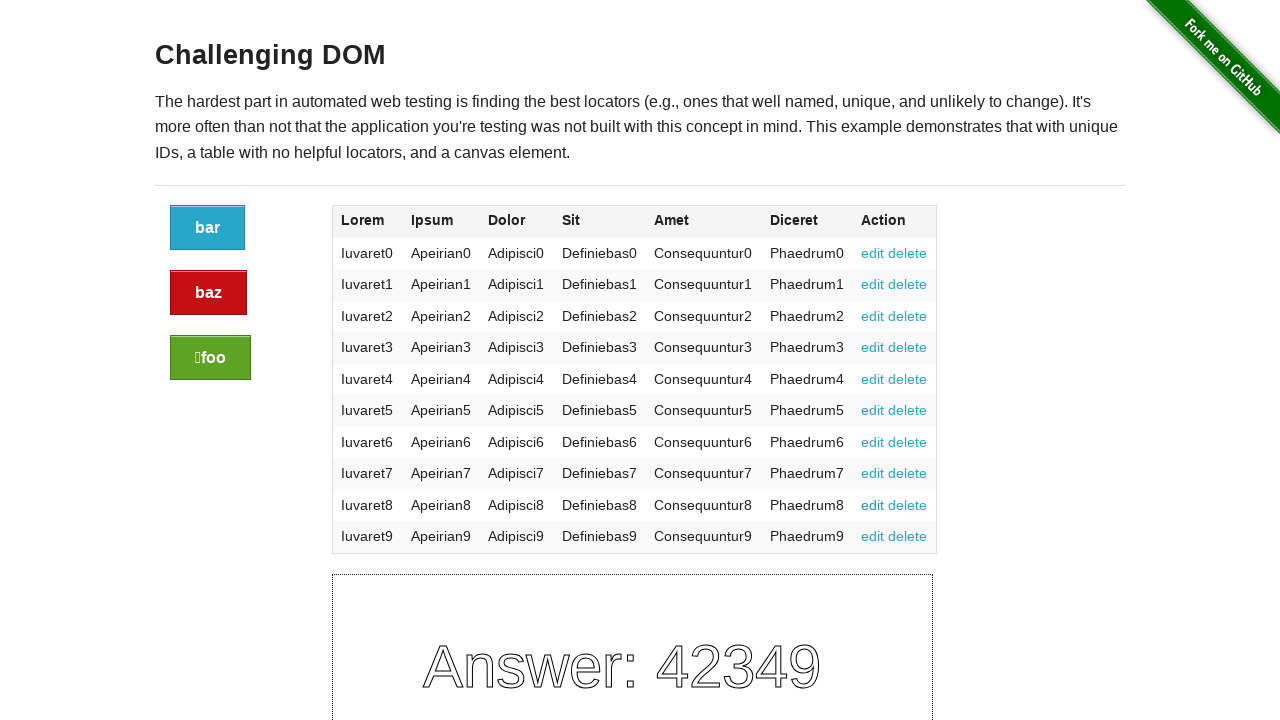

Navigated back to main page after row 9
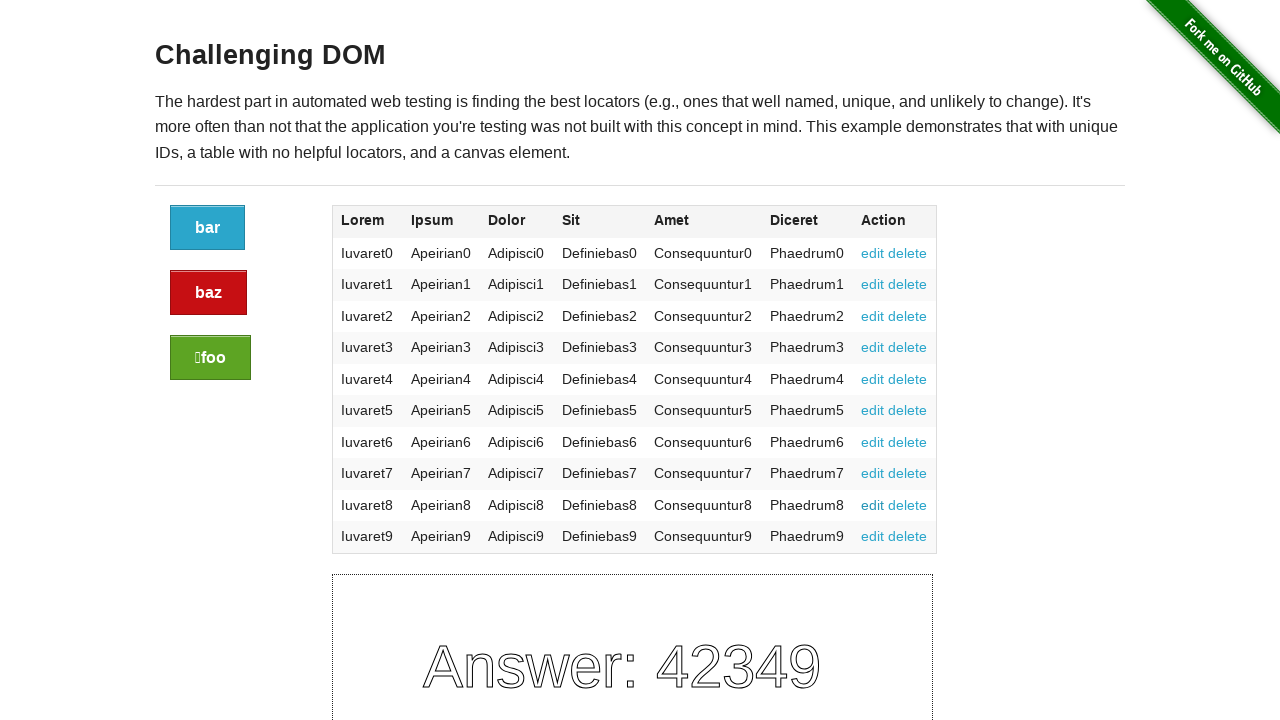

Table element visible again, ready for row 10
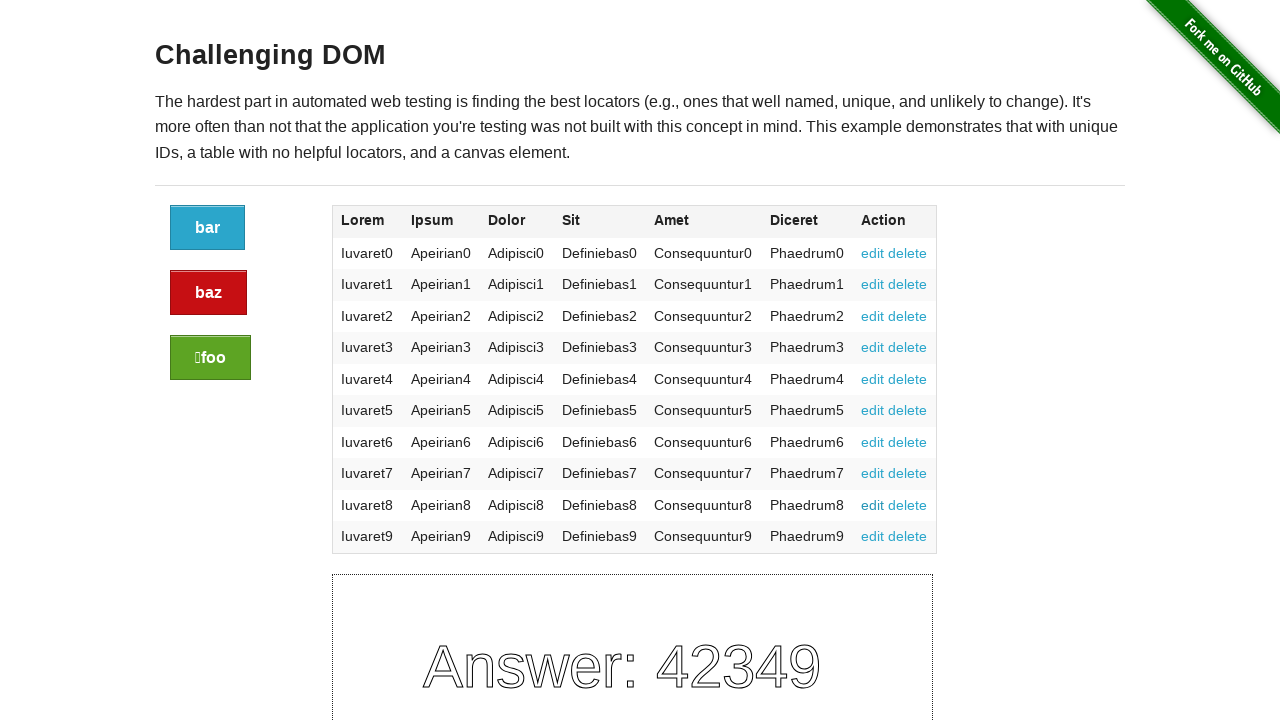

Located edit link in table row 10
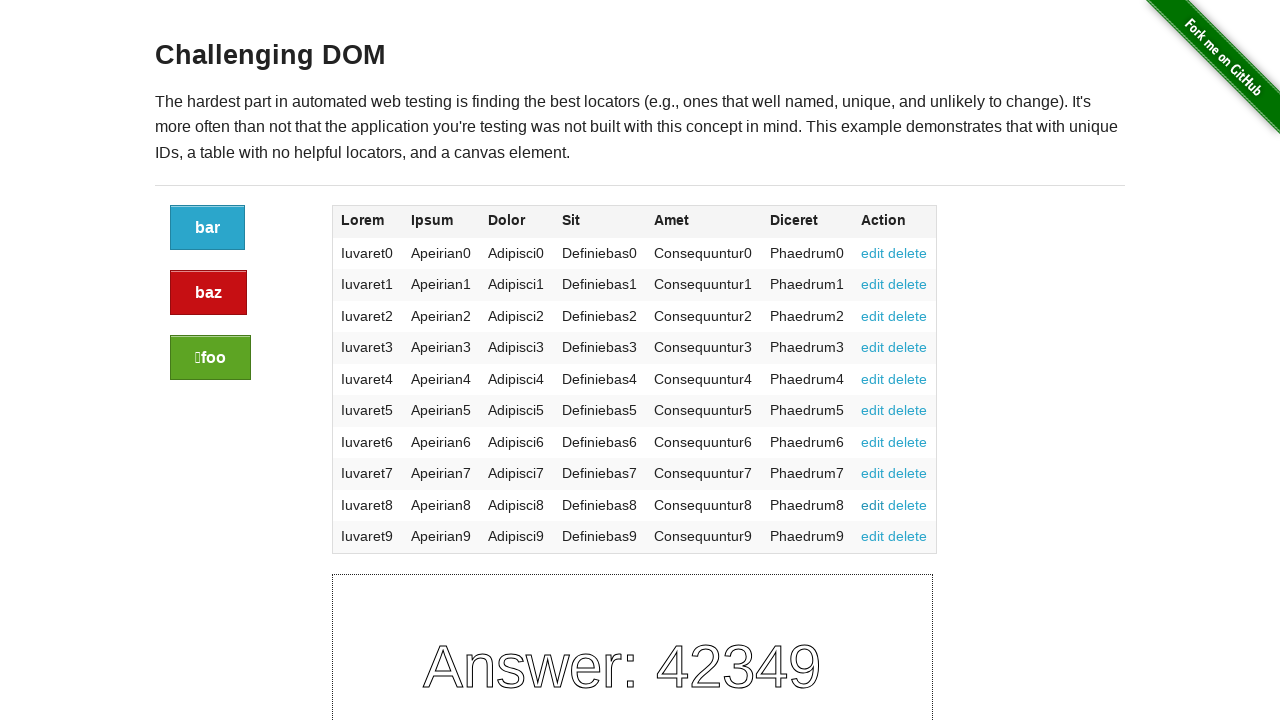

Added edit link from row 10 to list
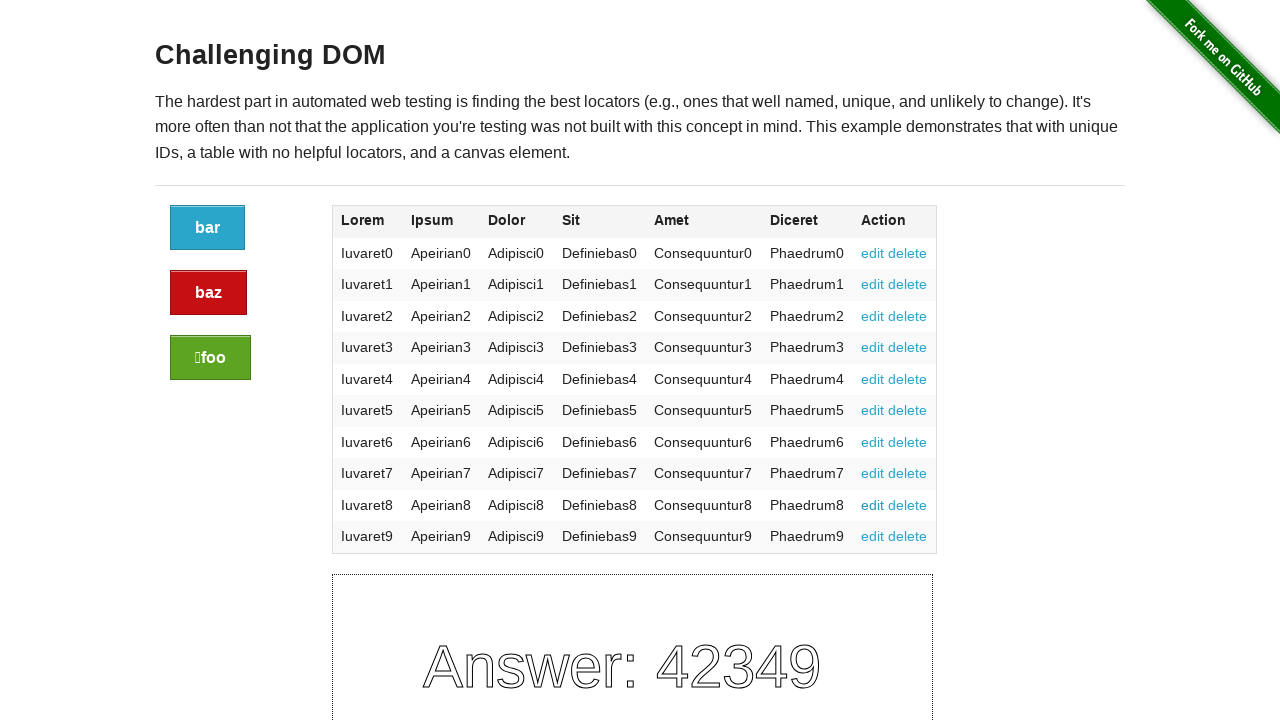

Clicked edit link in row 10 at (873, 536) on xpath=/html/body/div[2]/div/div/div/div/div[2]/table/tbody/tr[10]/td[7]/a[1]
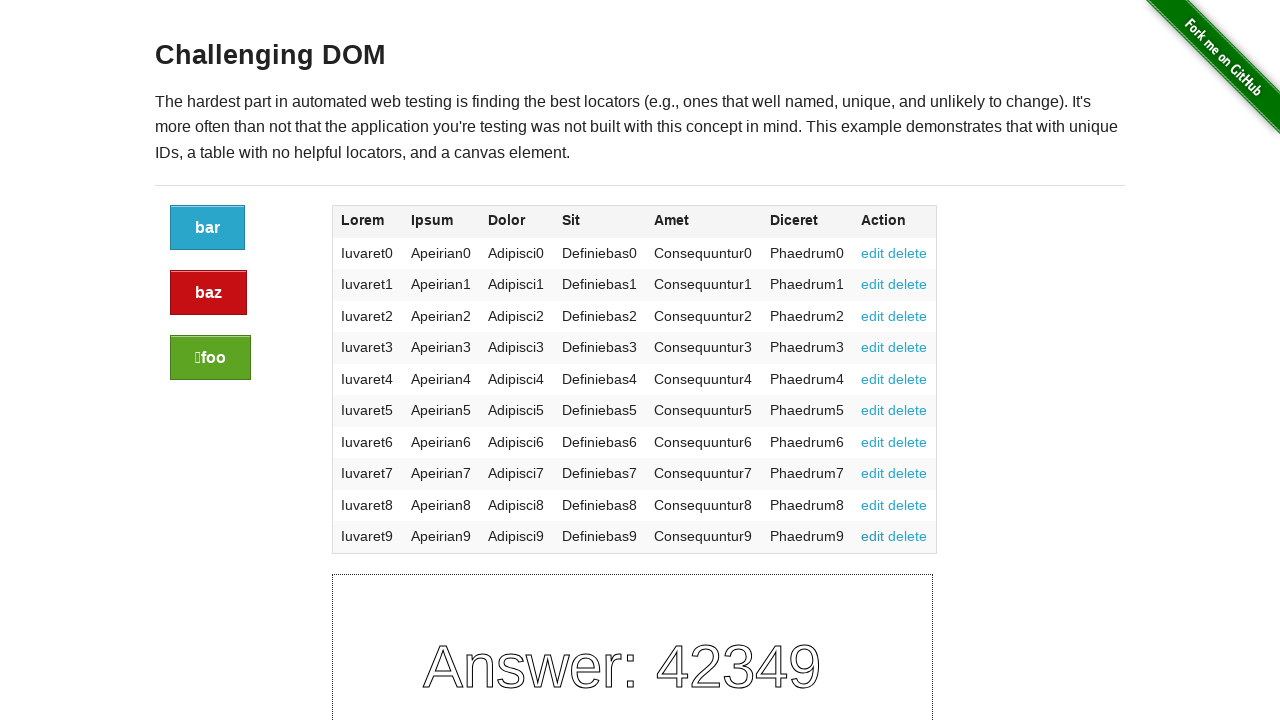

Verified navigation to https://the-internet.herokuapp.com/challenging_dom#edit
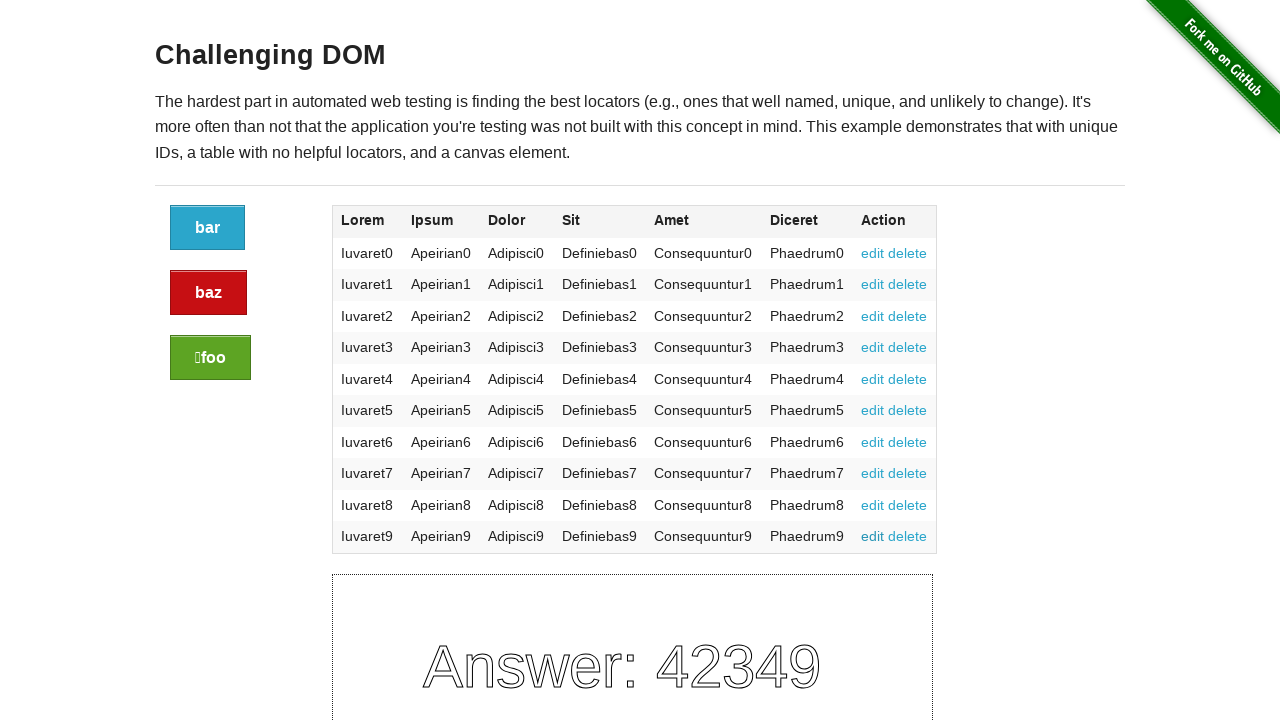

URL matches expected address with #edit anchor for row 10
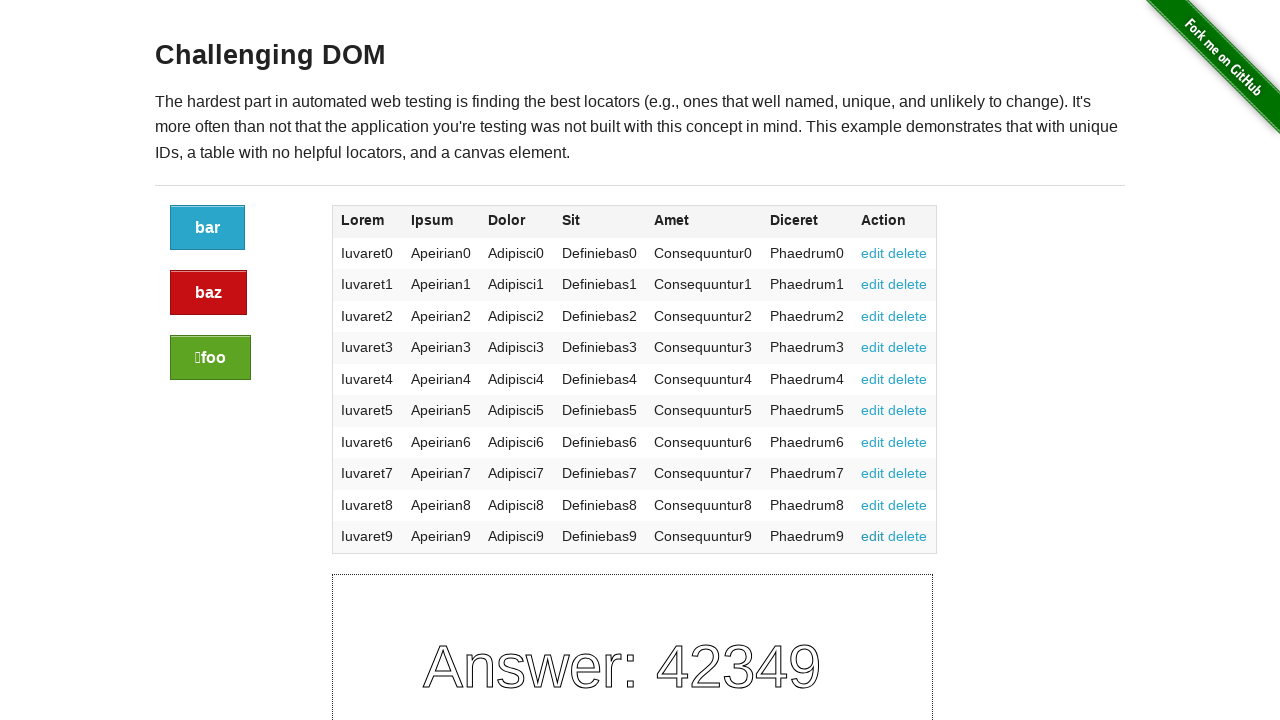

Navigated back to main page after row 10
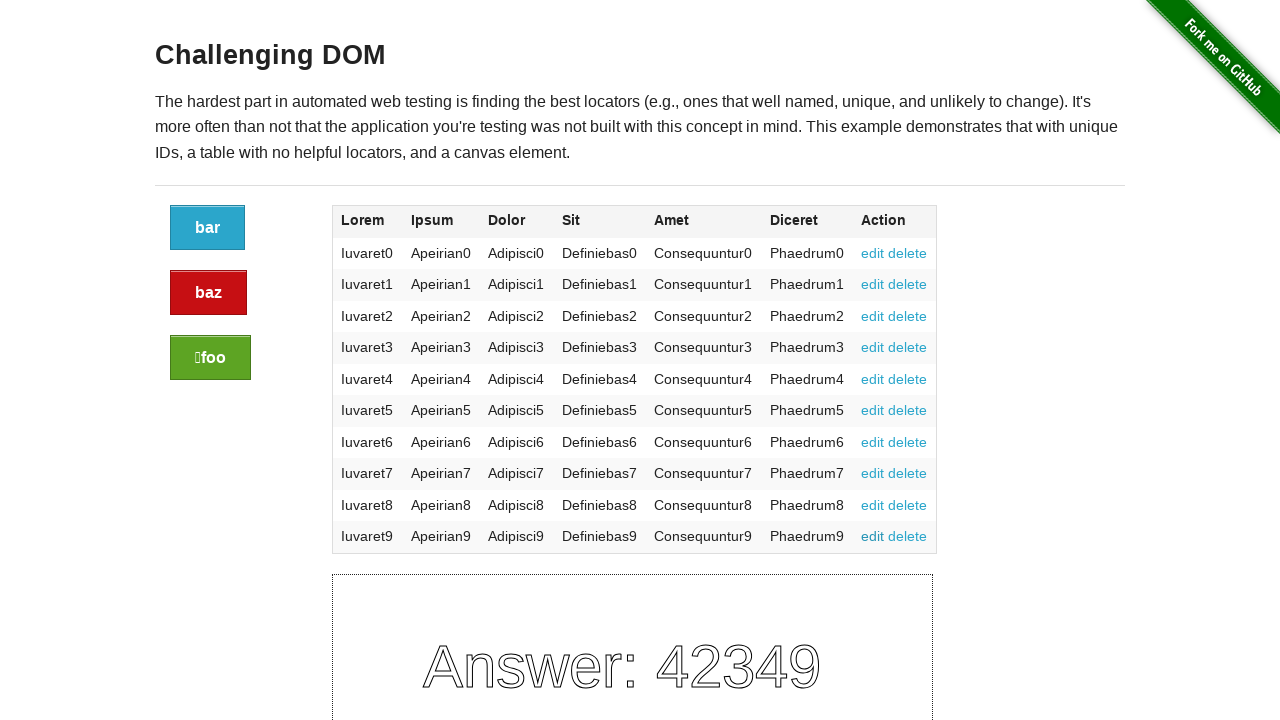

Table element visible again, ready for row 11
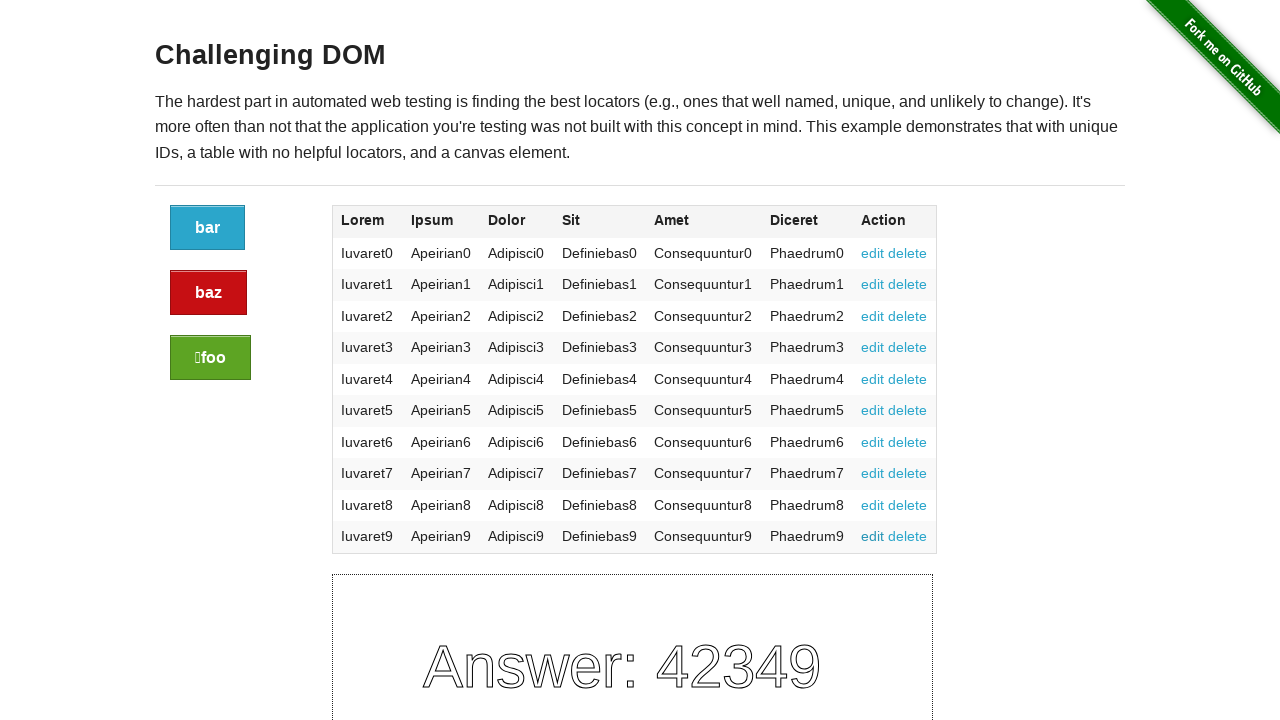

Verified that all 10 edit links were found and clicked
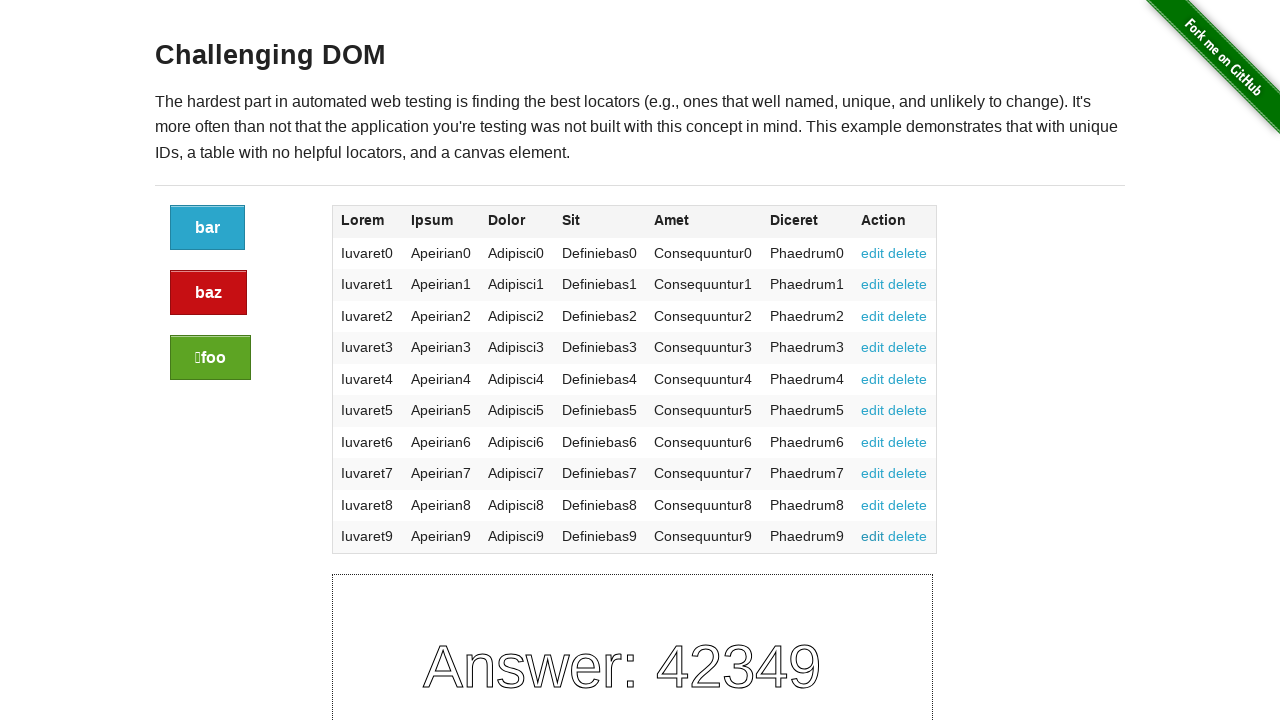

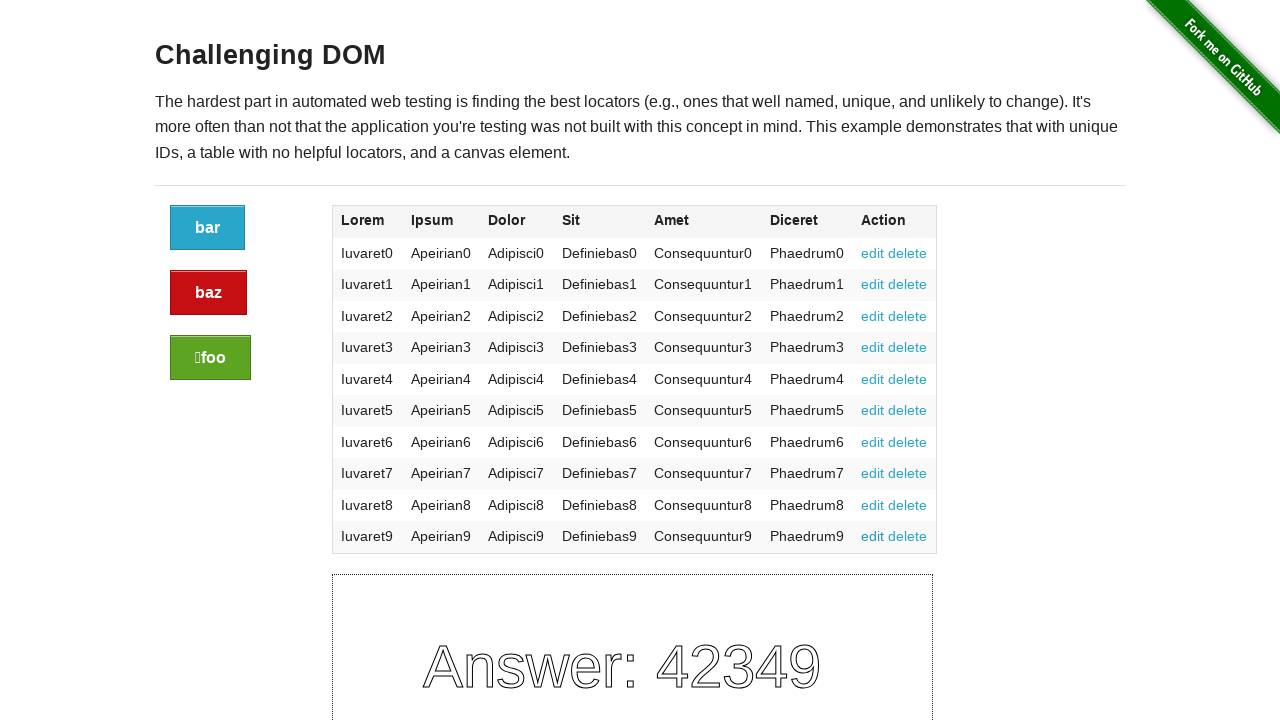